Tests a todo application by adding 5 new items to the list and then marking all 10 items (5 existing + 5 new) as completed by clicking their checkboxes.

Starting URL: https://lambdatest.github.io/sample-todo-app/

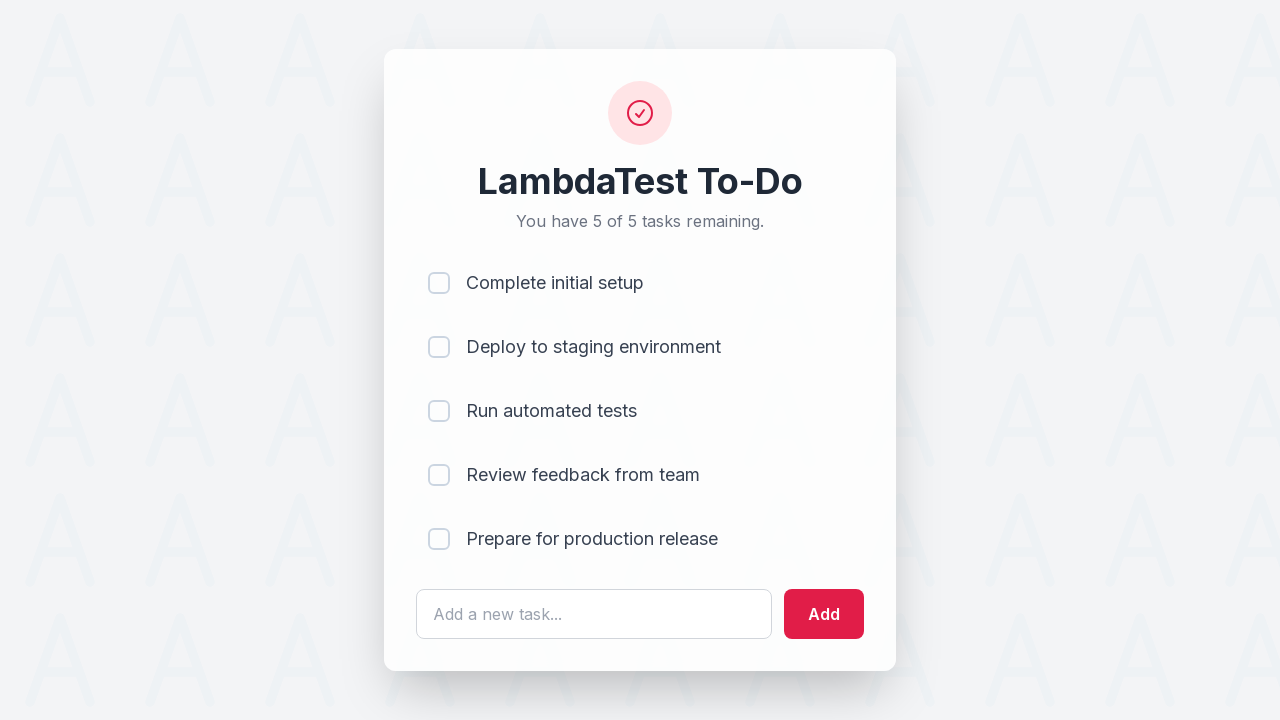

Waited for todo input field to load
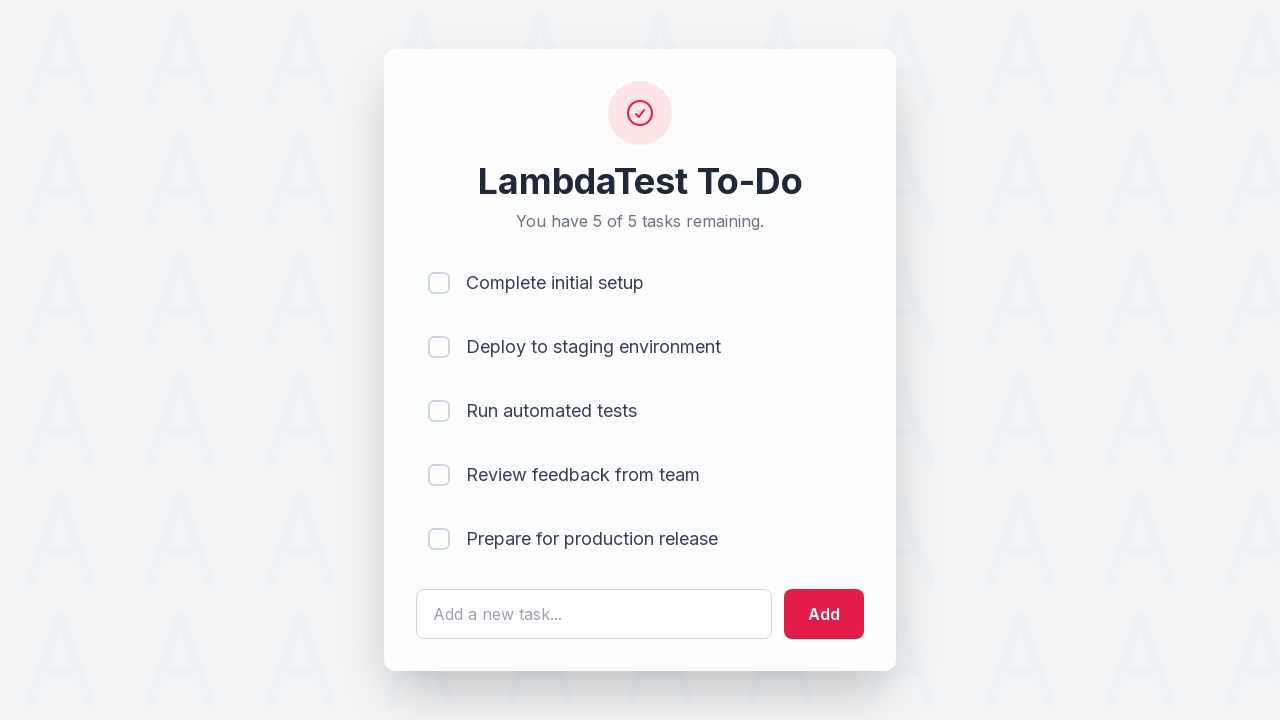

Clicked todo input field for item 1 at (594, 614) on #sampletodotext
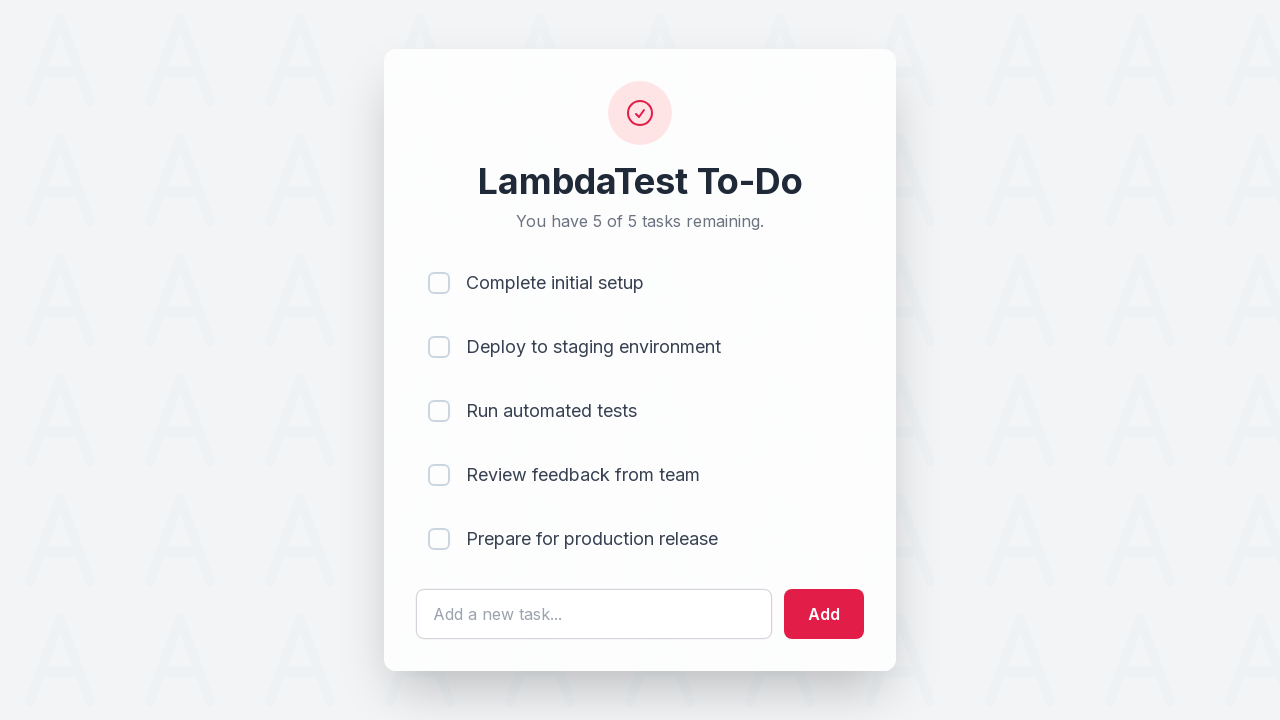

Filled input field with 'Adding a new item 1' on #sampletodotext
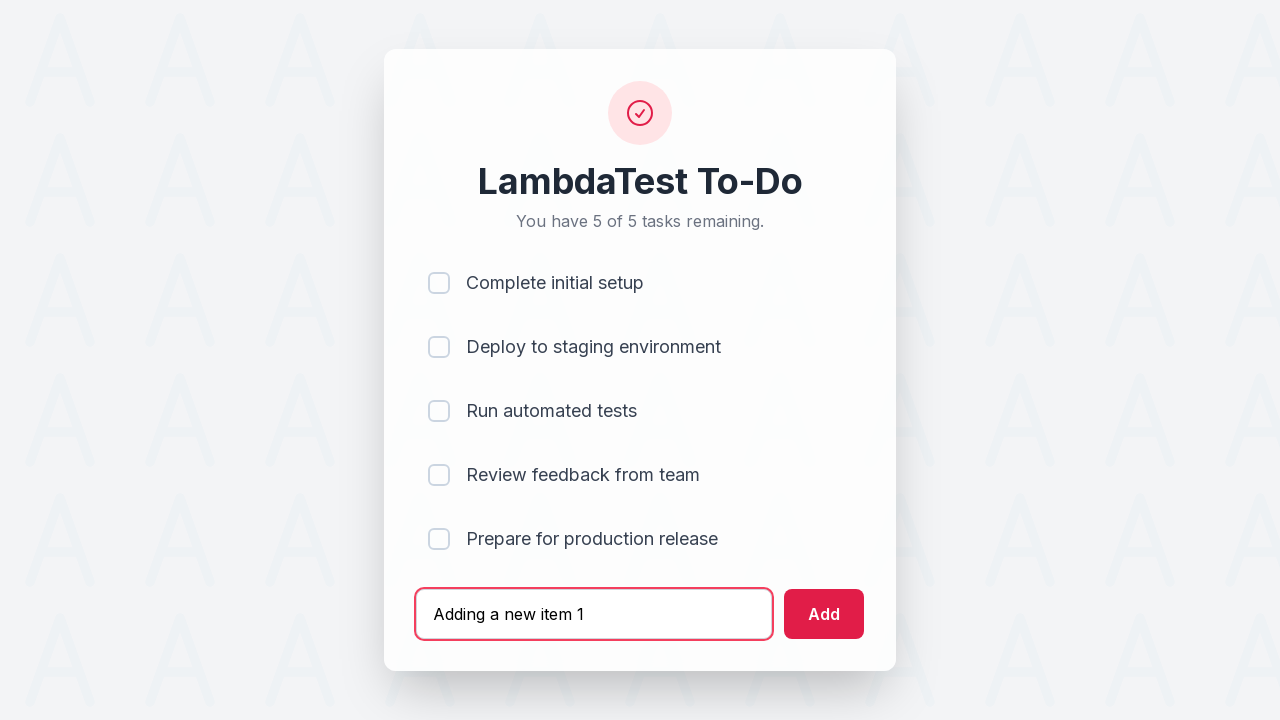

Pressed Enter to add new item 1 on #sampletodotext
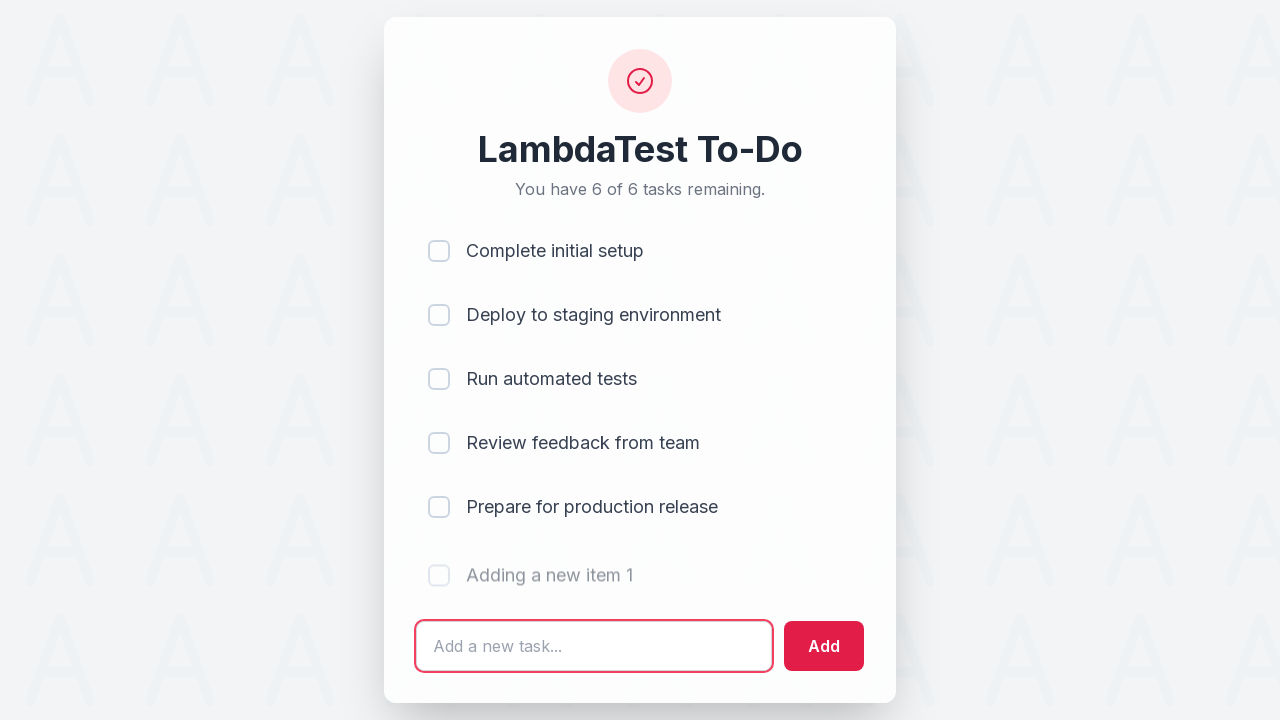

Waited 500ms for item 1 to be added
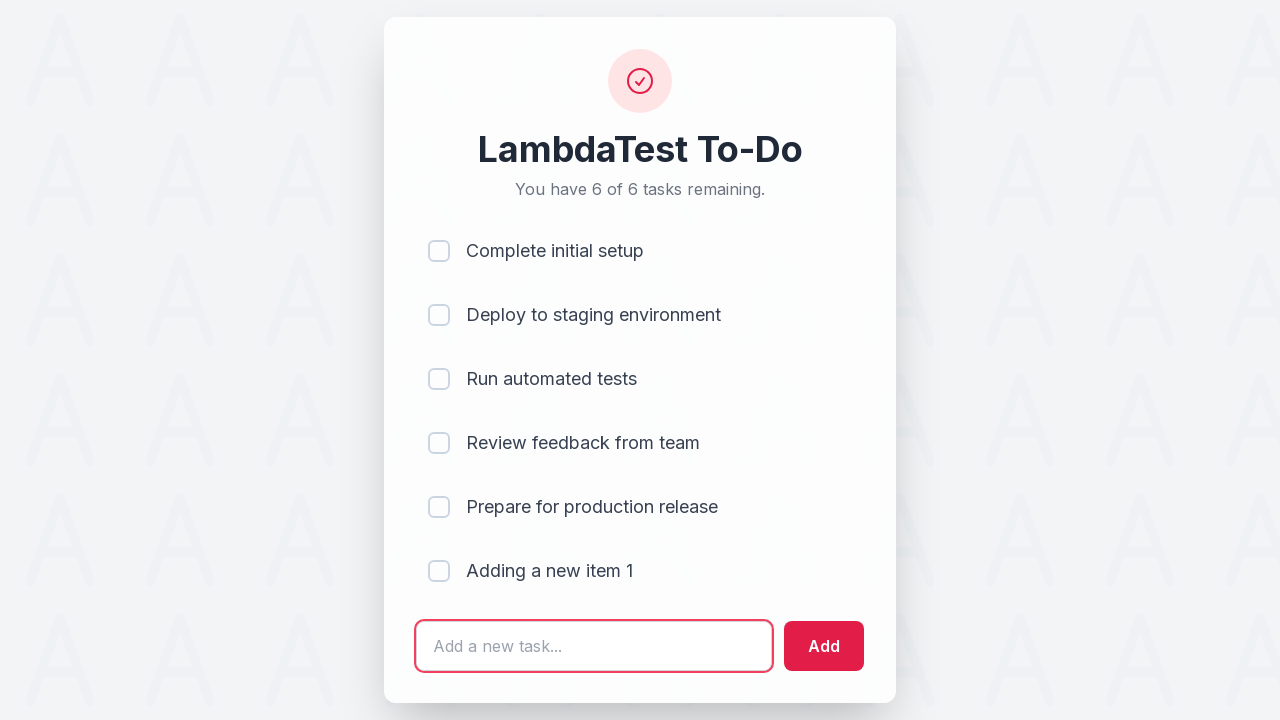

Clicked todo input field for item 2 at (594, 646) on #sampletodotext
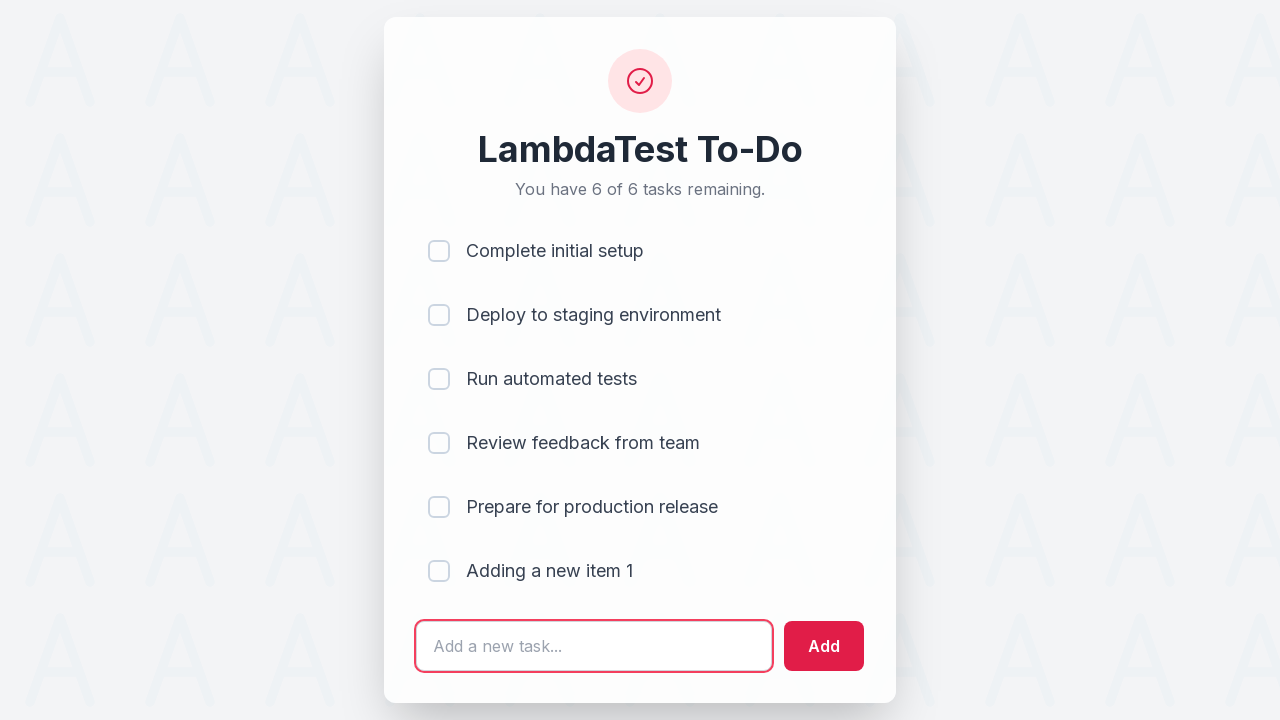

Filled input field with 'Adding a new item 2' on #sampletodotext
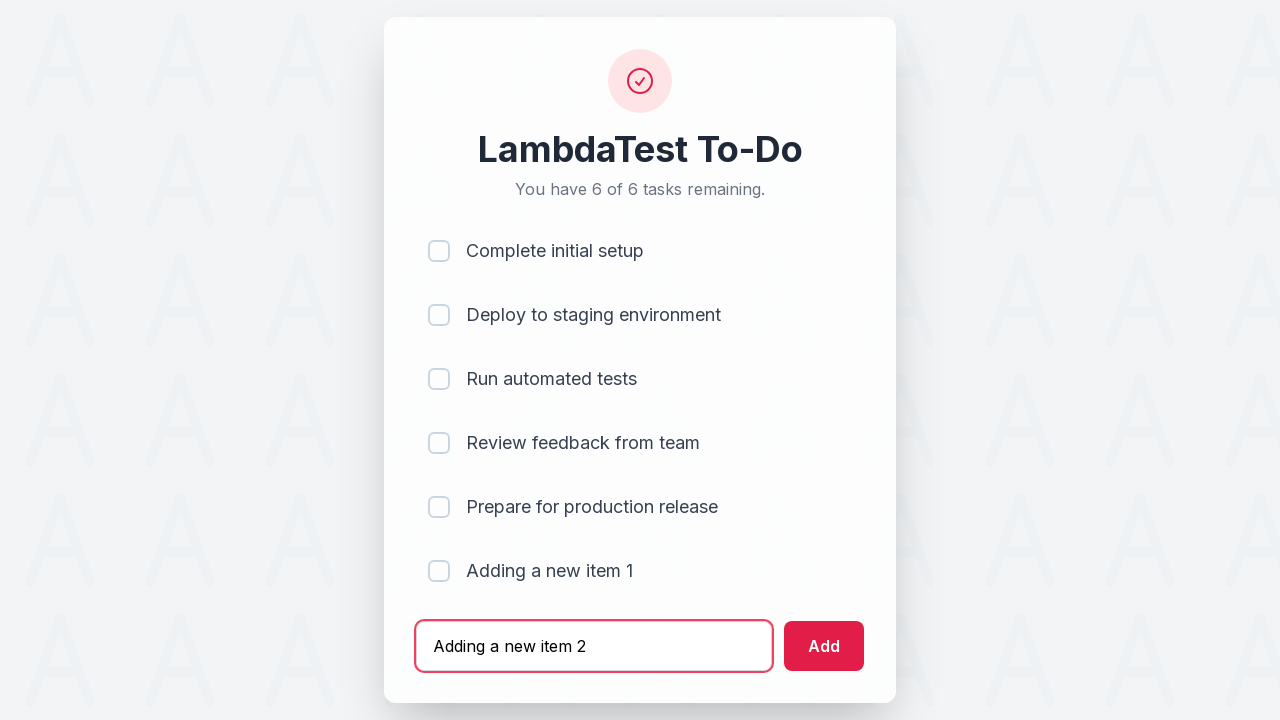

Pressed Enter to add new item 2 on #sampletodotext
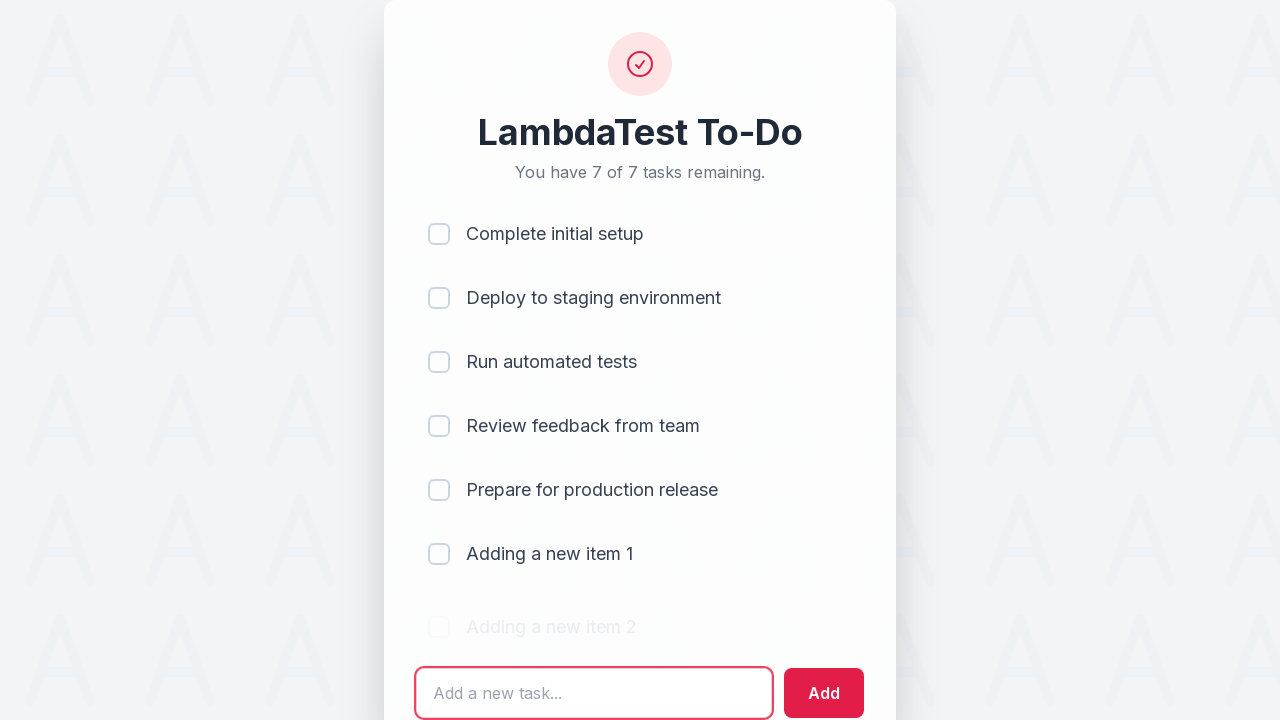

Waited 500ms for item 2 to be added
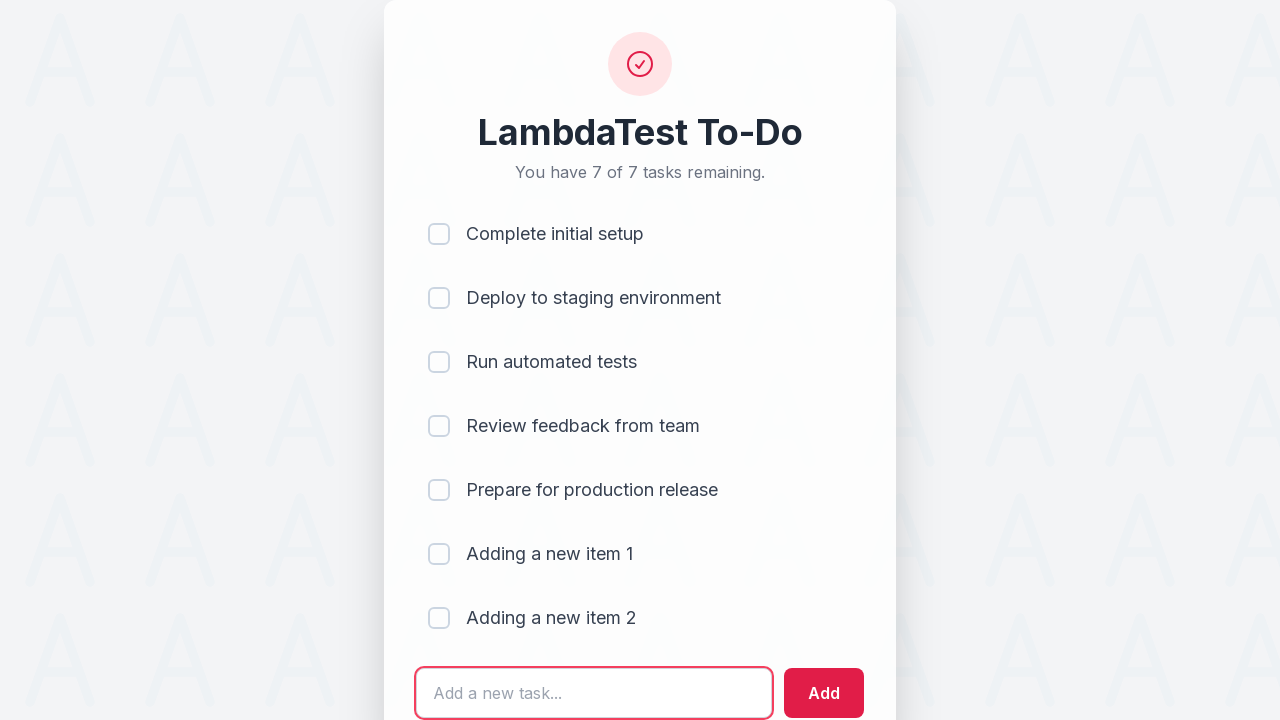

Clicked todo input field for item 3 at (594, 693) on #sampletodotext
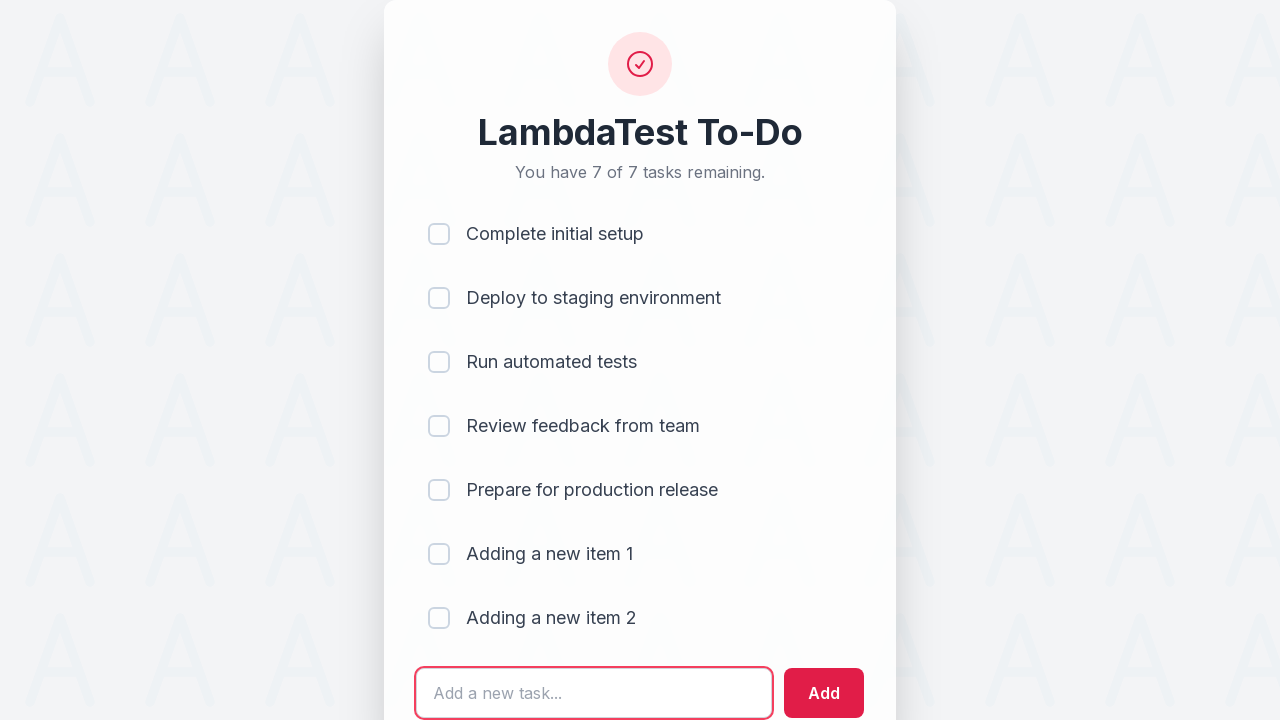

Filled input field with 'Adding a new item 3' on #sampletodotext
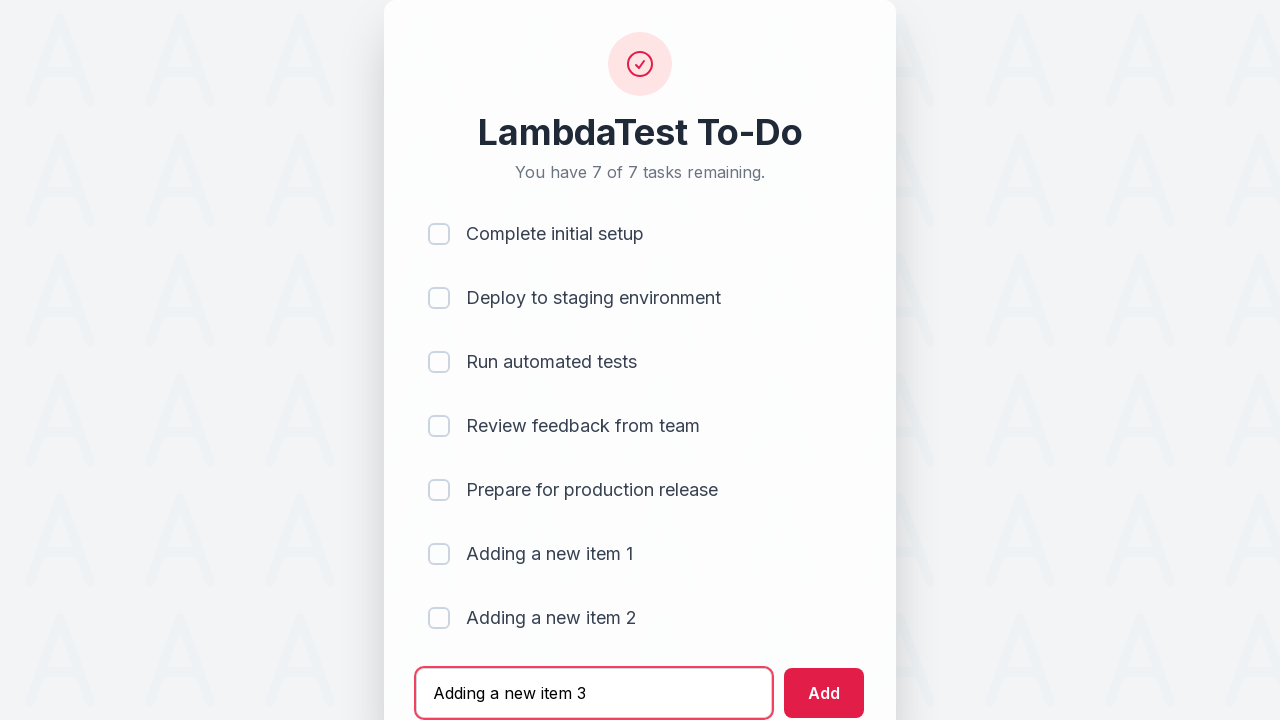

Pressed Enter to add new item 3 on #sampletodotext
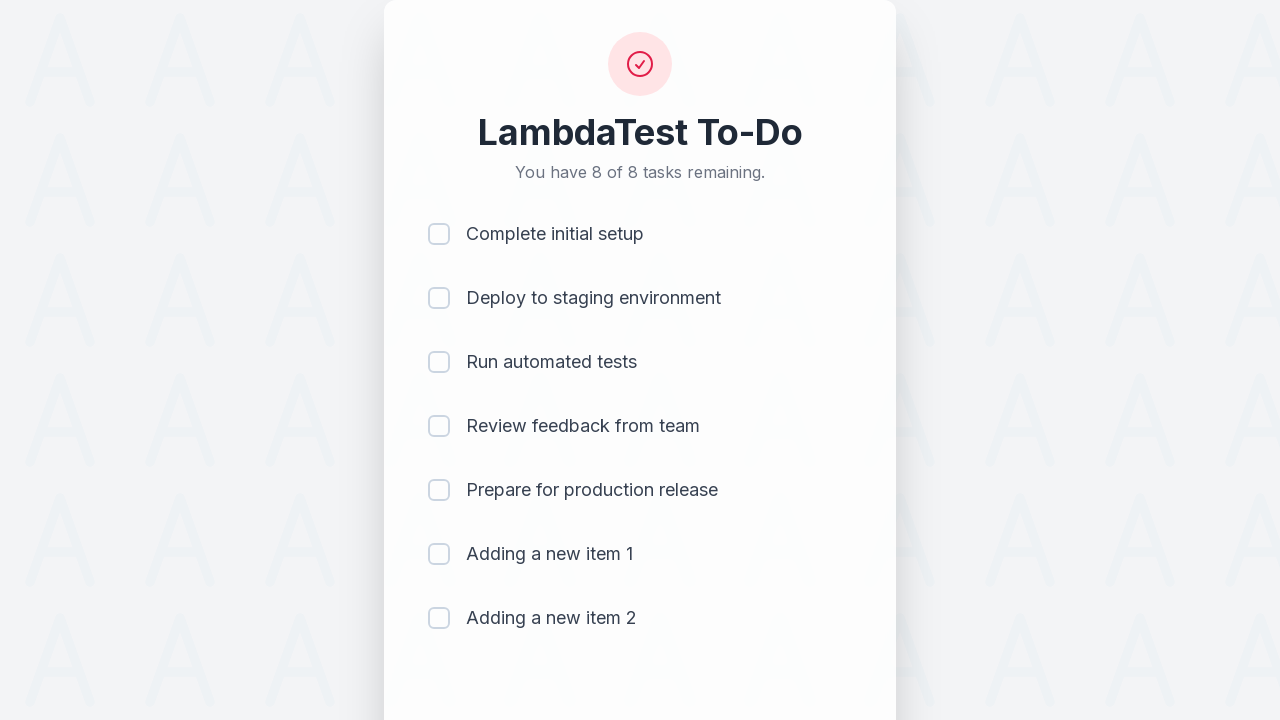

Waited 500ms for item 3 to be added
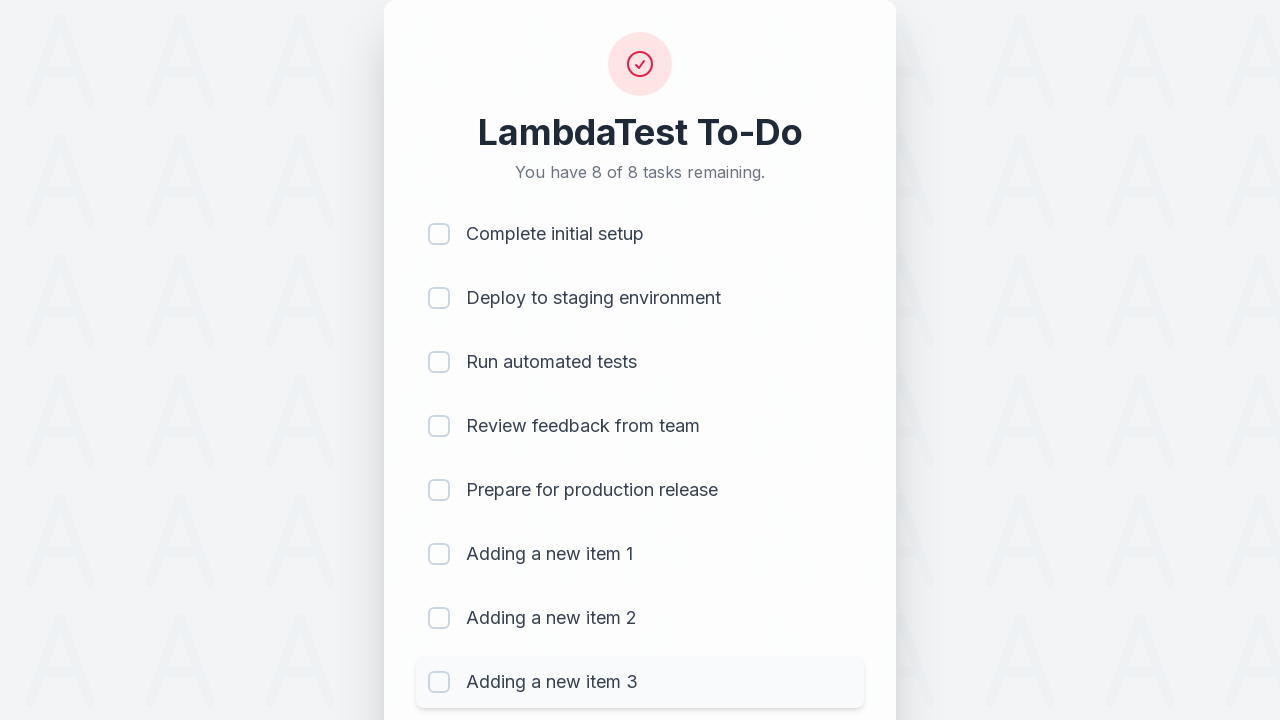

Clicked todo input field for item 4 at (594, 663) on #sampletodotext
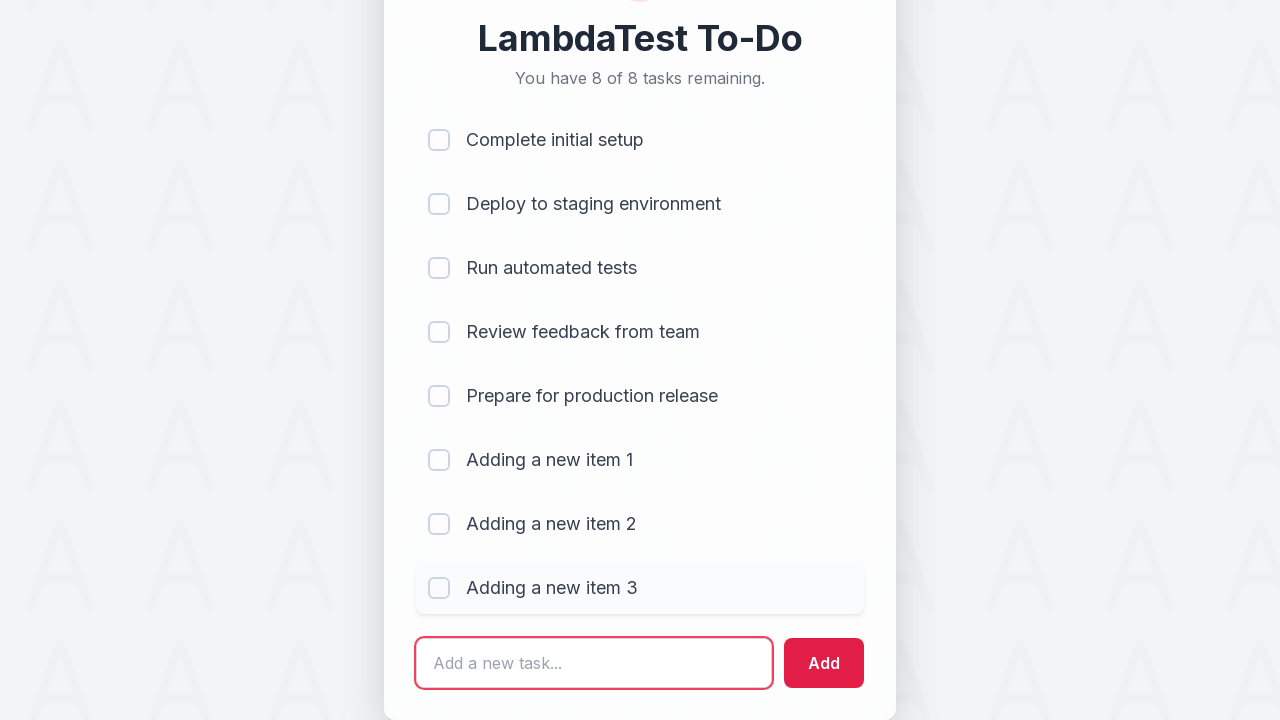

Filled input field with 'Adding a new item 4' on #sampletodotext
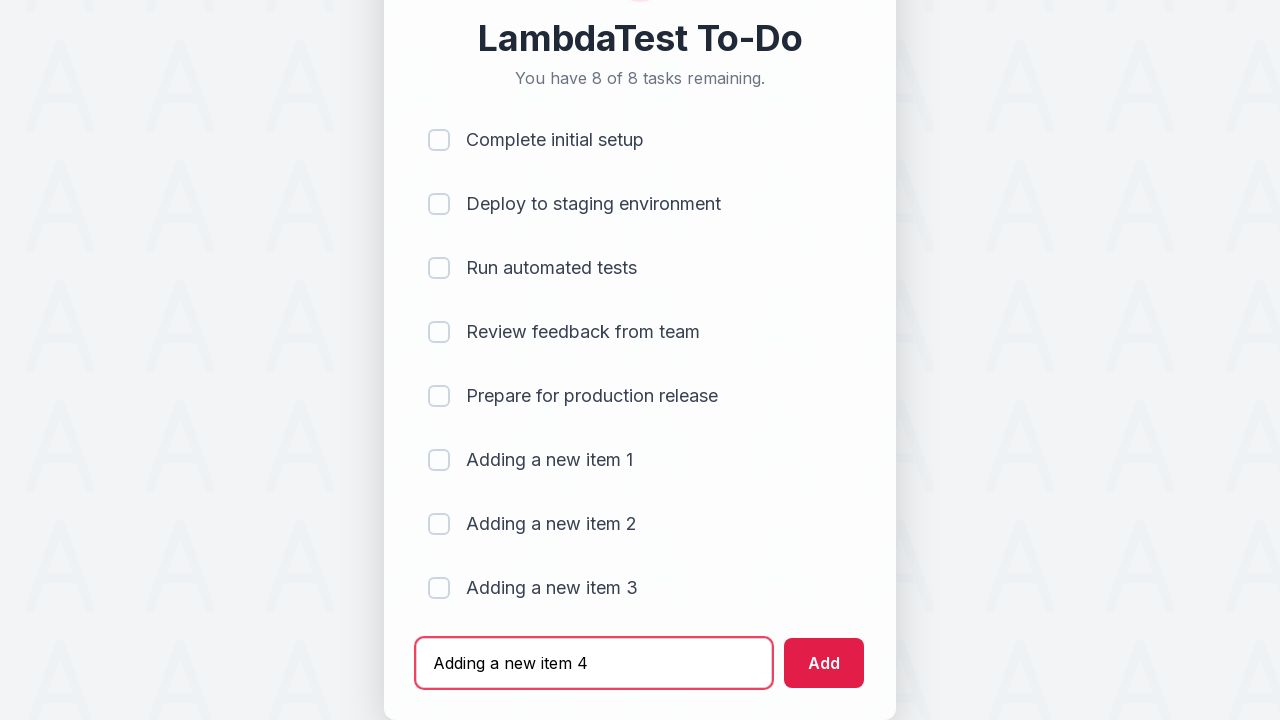

Pressed Enter to add new item 4 on #sampletodotext
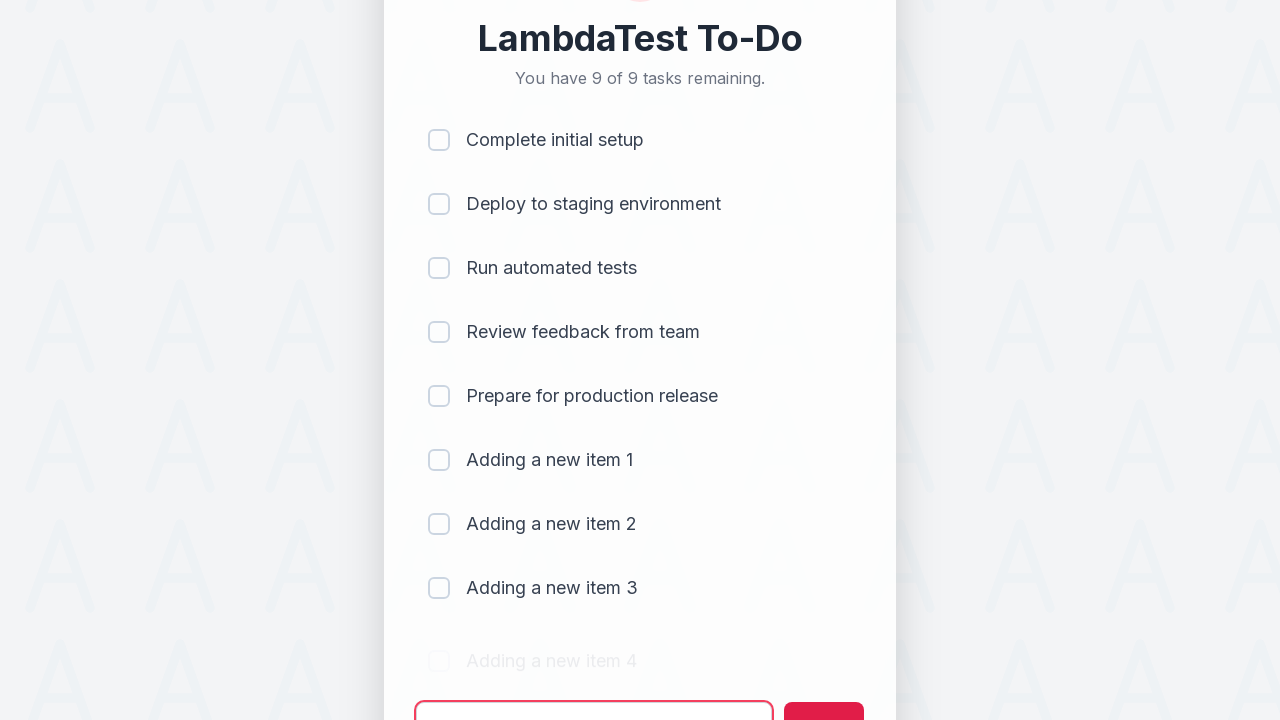

Waited 500ms for item 4 to be added
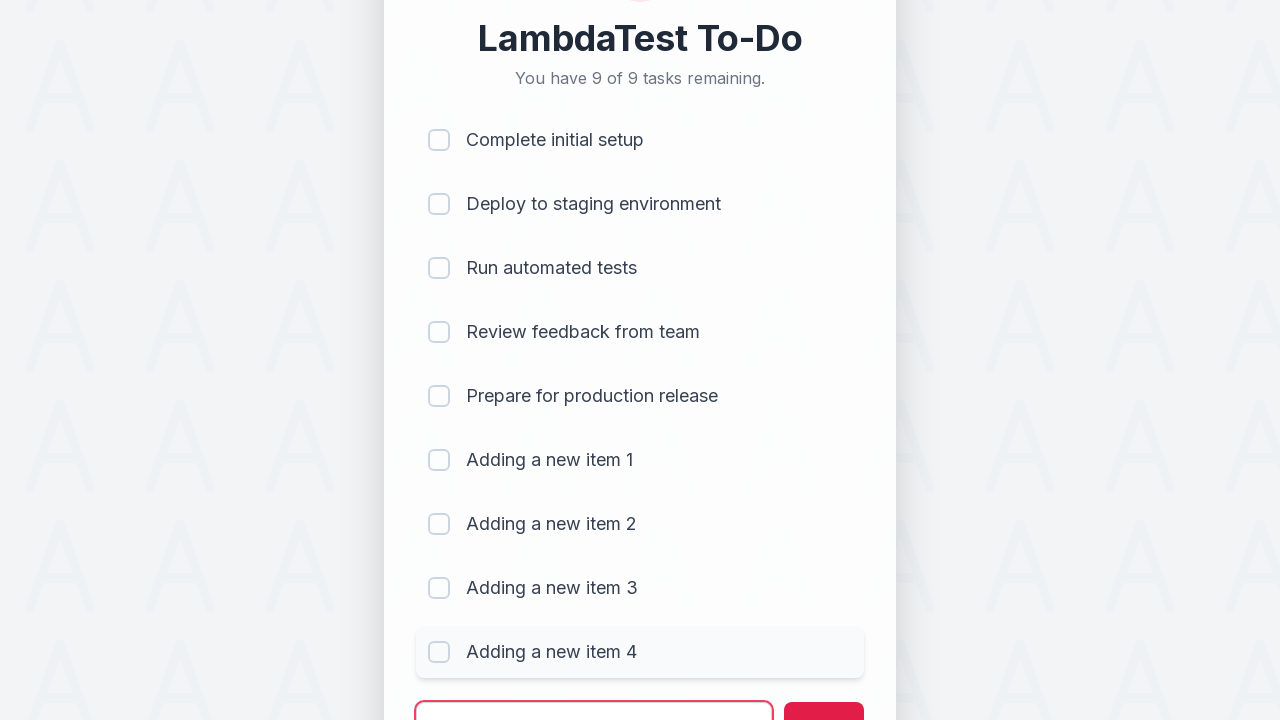

Clicked todo input field for item 5 at (594, 695) on #sampletodotext
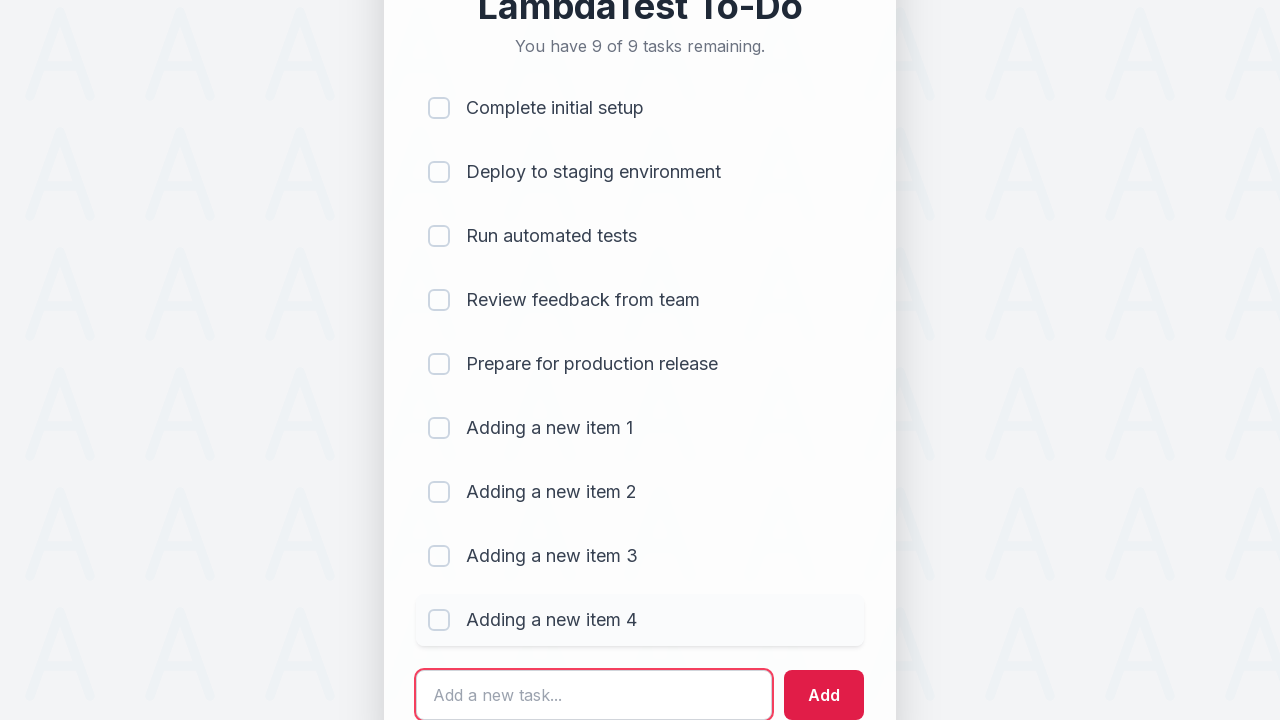

Filled input field with 'Adding a new item 5' on #sampletodotext
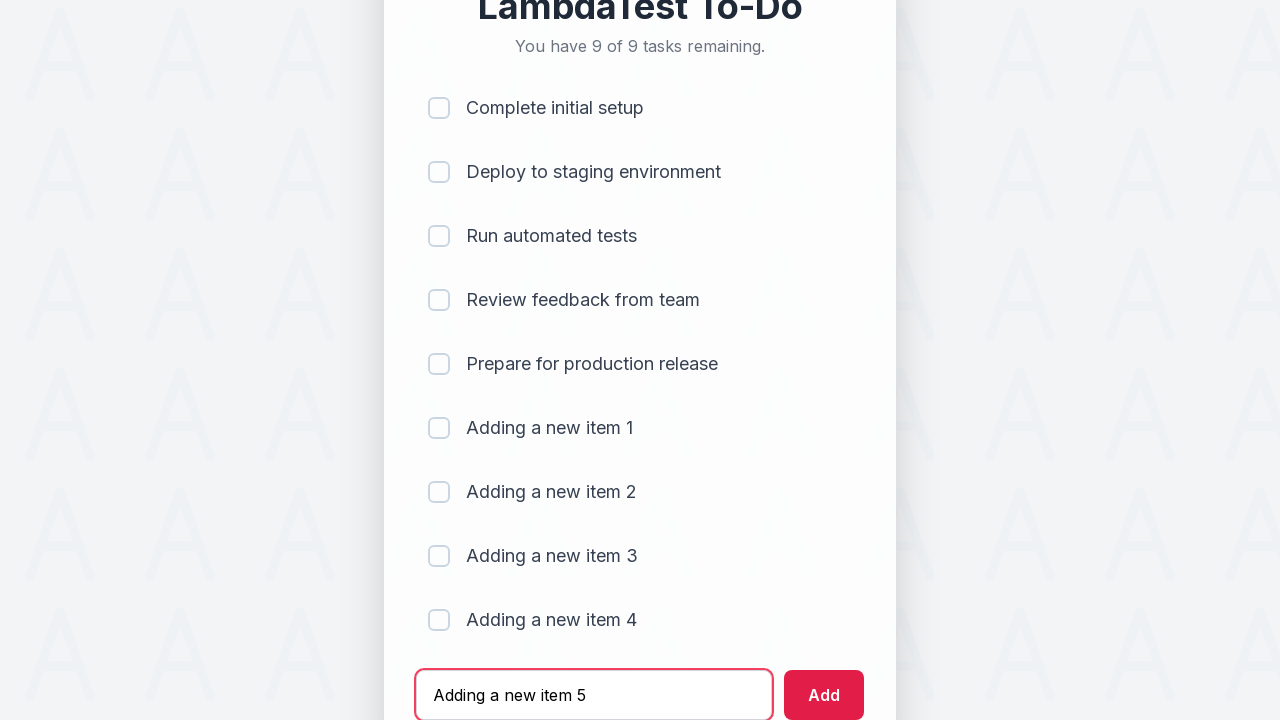

Pressed Enter to add new item 5 on #sampletodotext
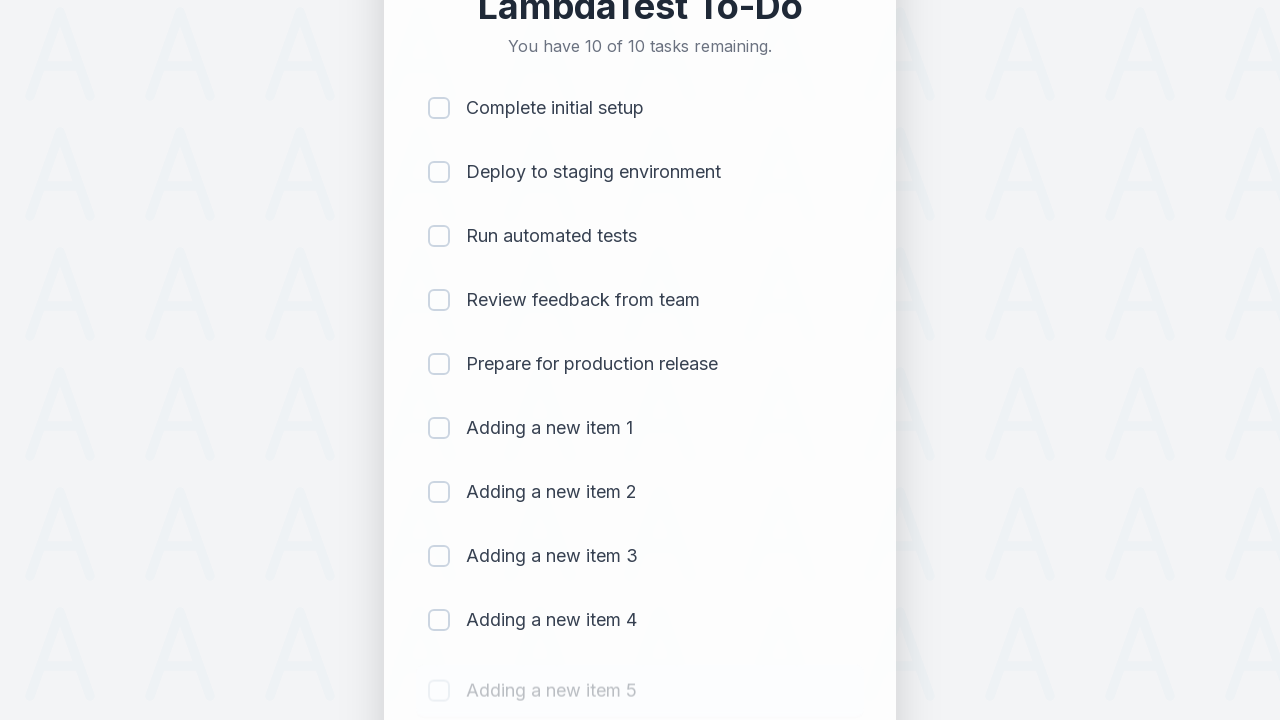

Waited 500ms for item 5 to be added
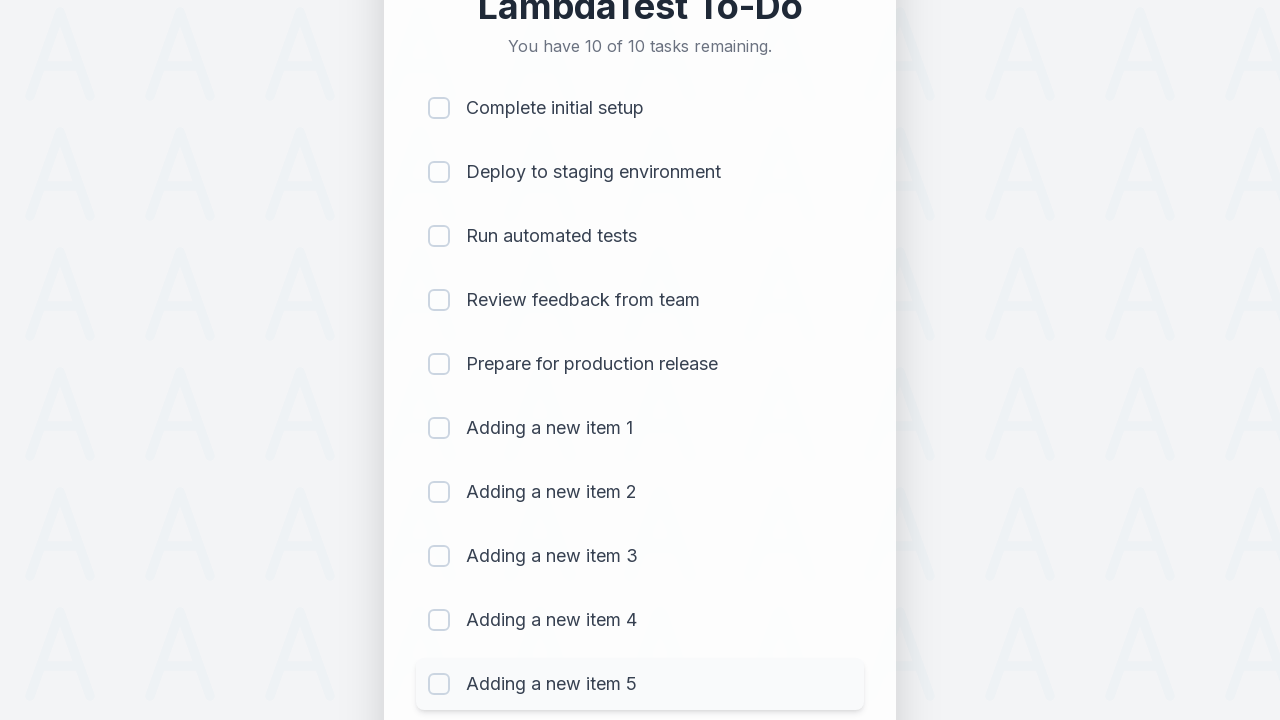

Clicked checkbox for item 1 at (439, 108) on (//input[@type='checkbox'])[1]
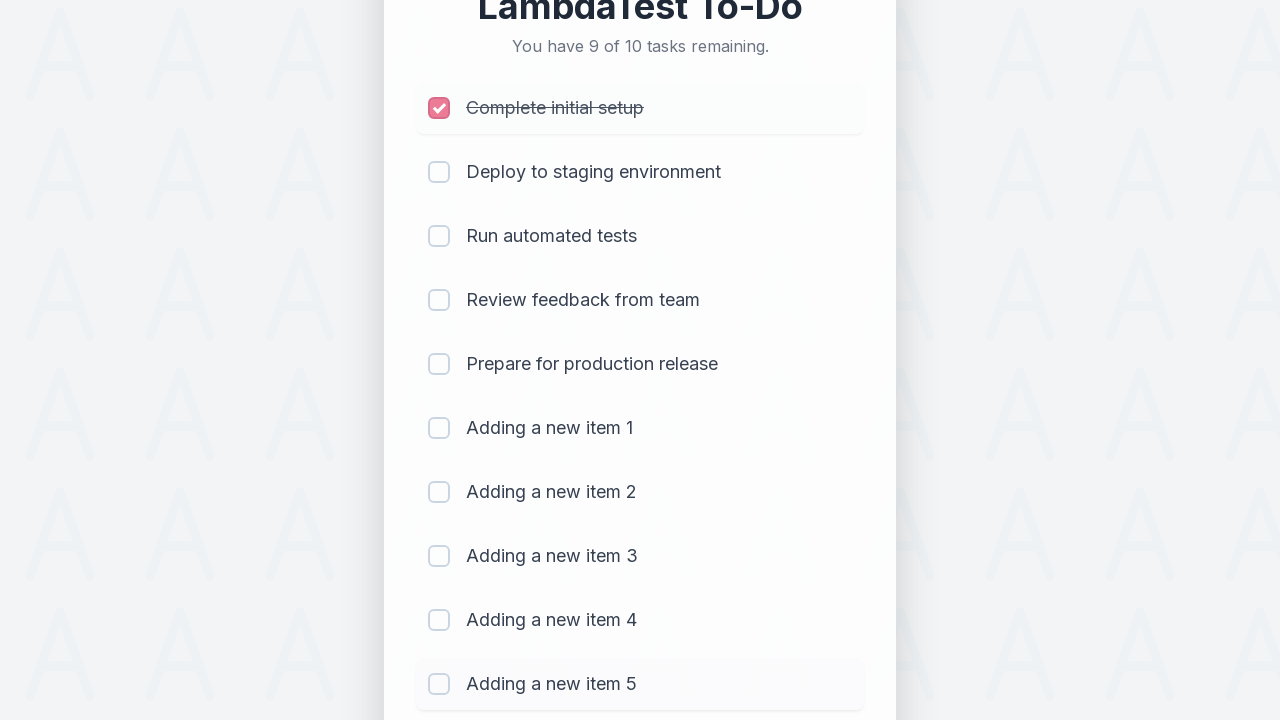

Waited 300ms for item 1 to be marked as completed
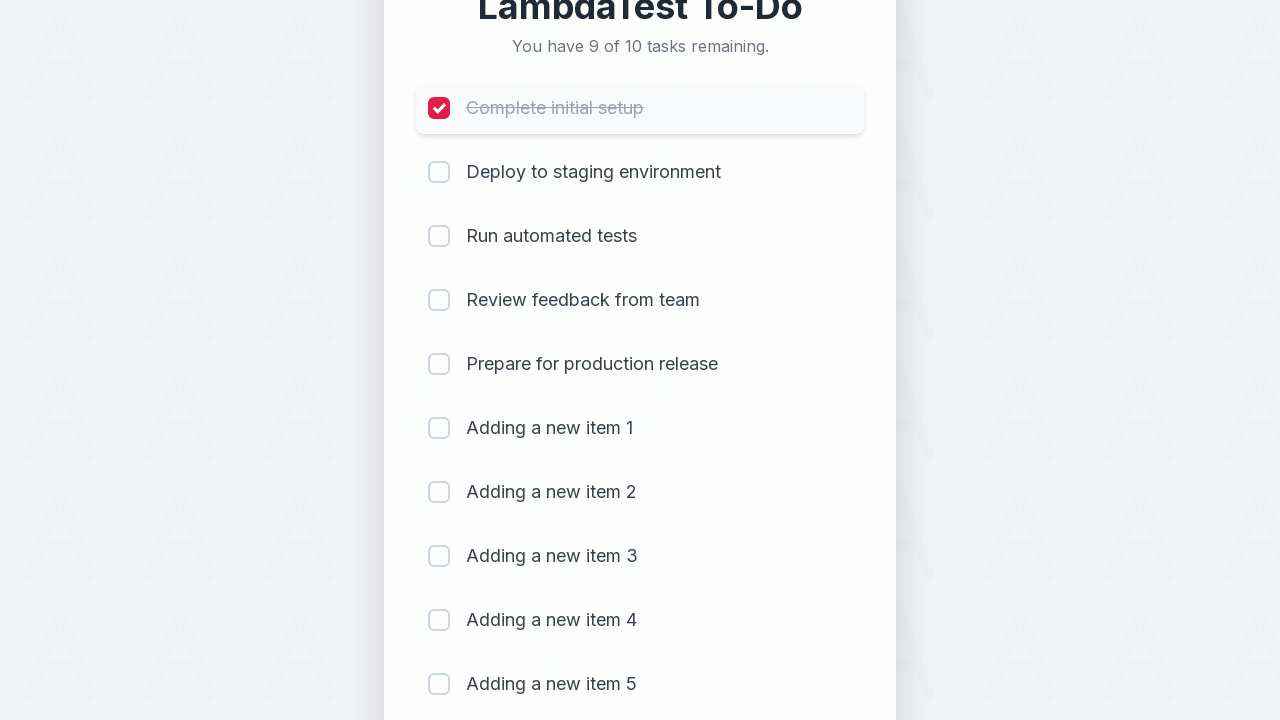

Clicked checkbox for item 2 at (439, 172) on (//input[@type='checkbox'])[2]
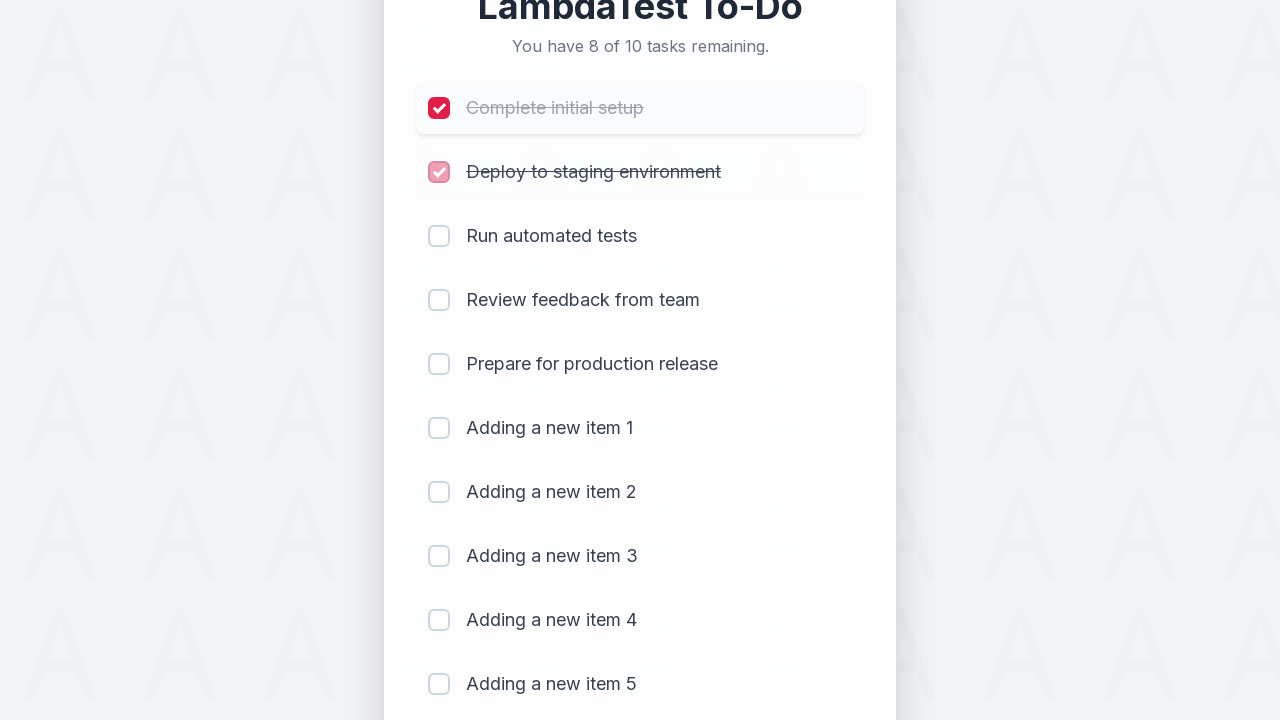

Waited 300ms for item 2 to be marked as completed
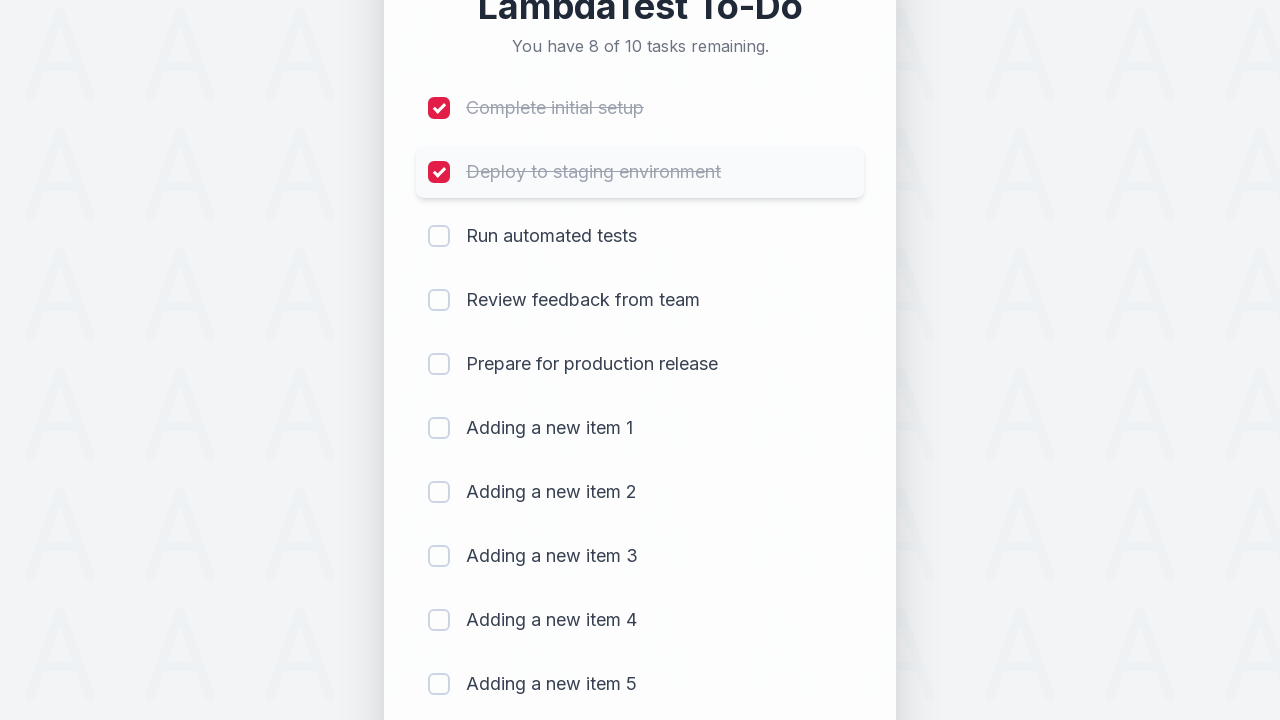

Clicked checkbox for item 3 at (439, 236) on (//input[@type='checkbox'])[3]
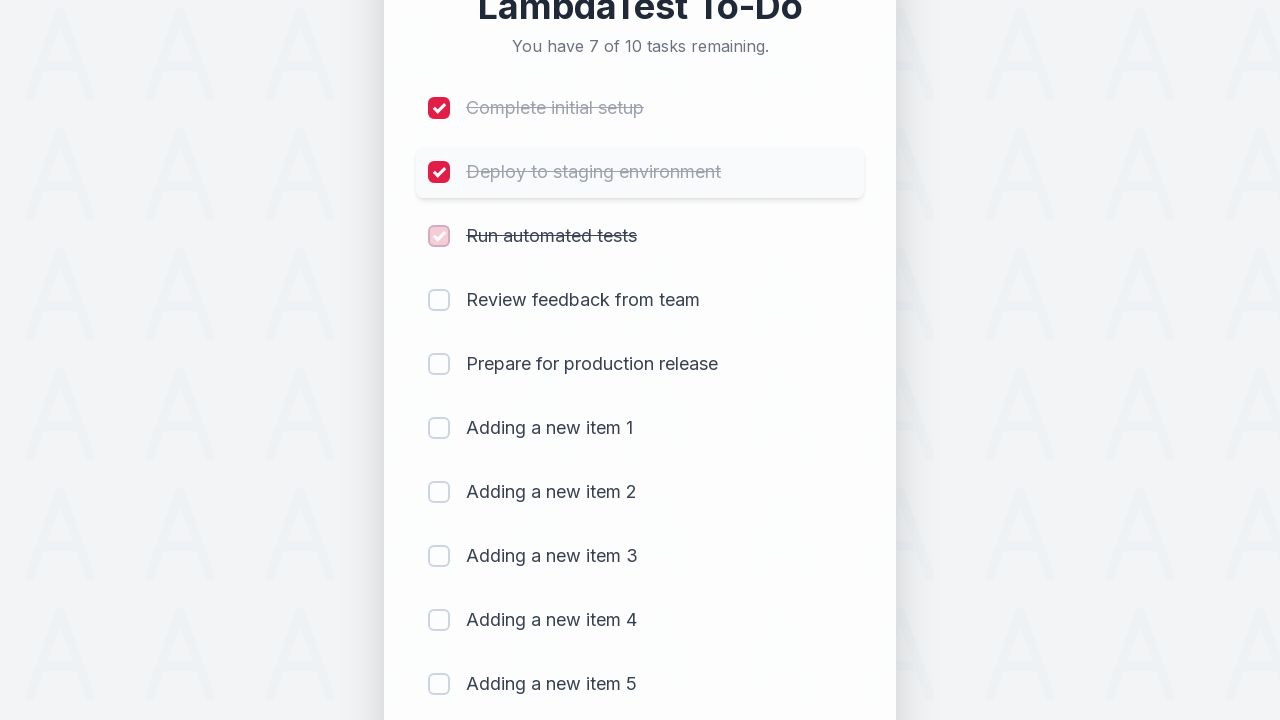

Waited 300ms for item 3 to be marked as completed
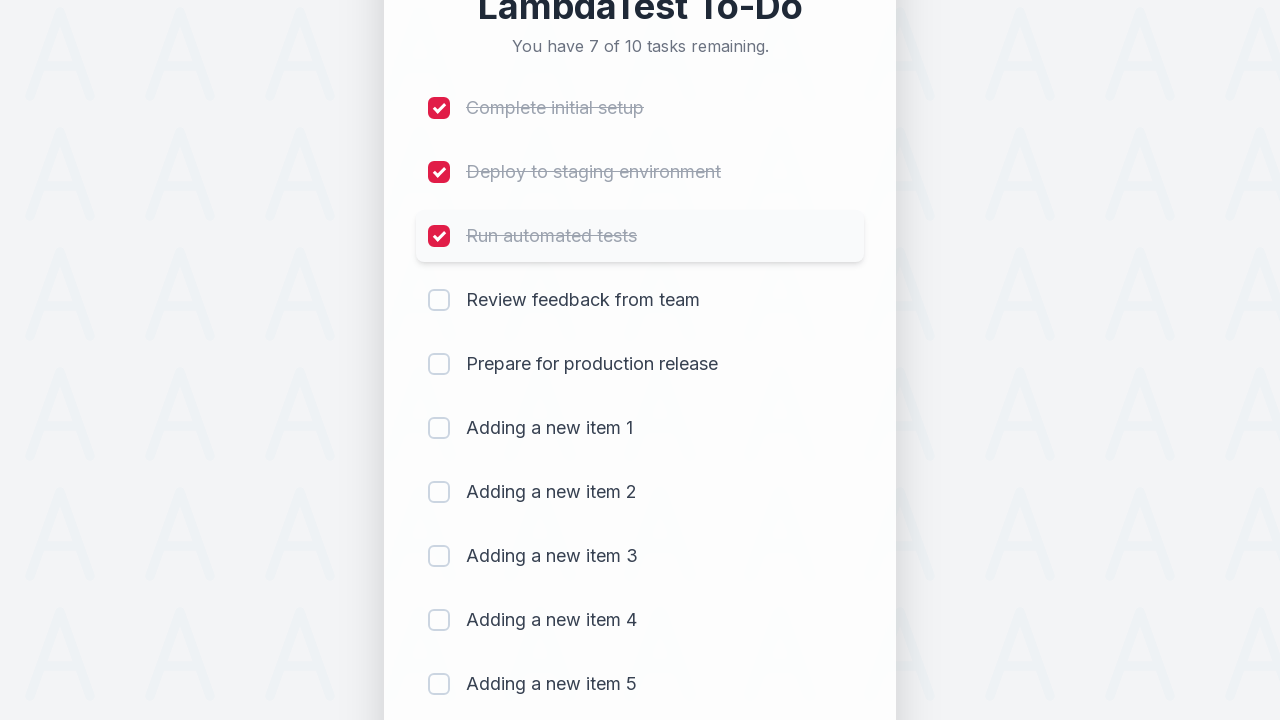

Clicked checkbox for item 4 at (439, 300) on (//input[@type='checkbox'])[4]
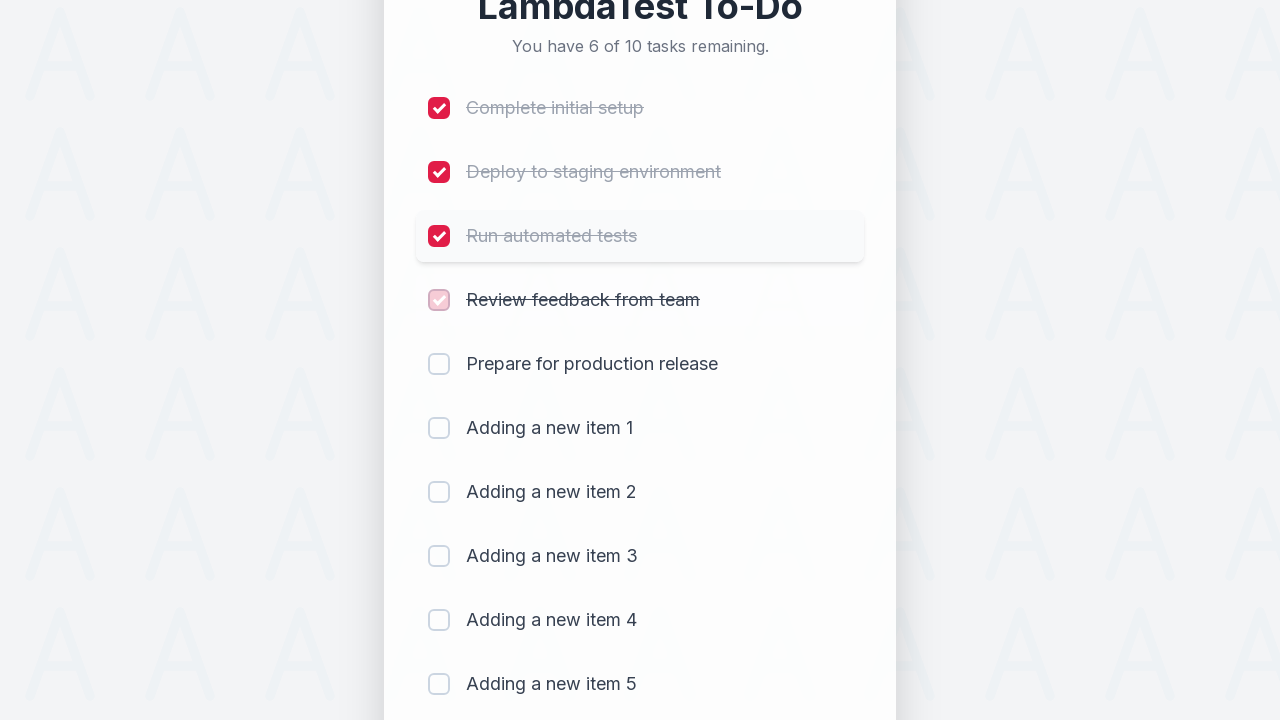

Waited 300ms for item 4 to be marked as completed
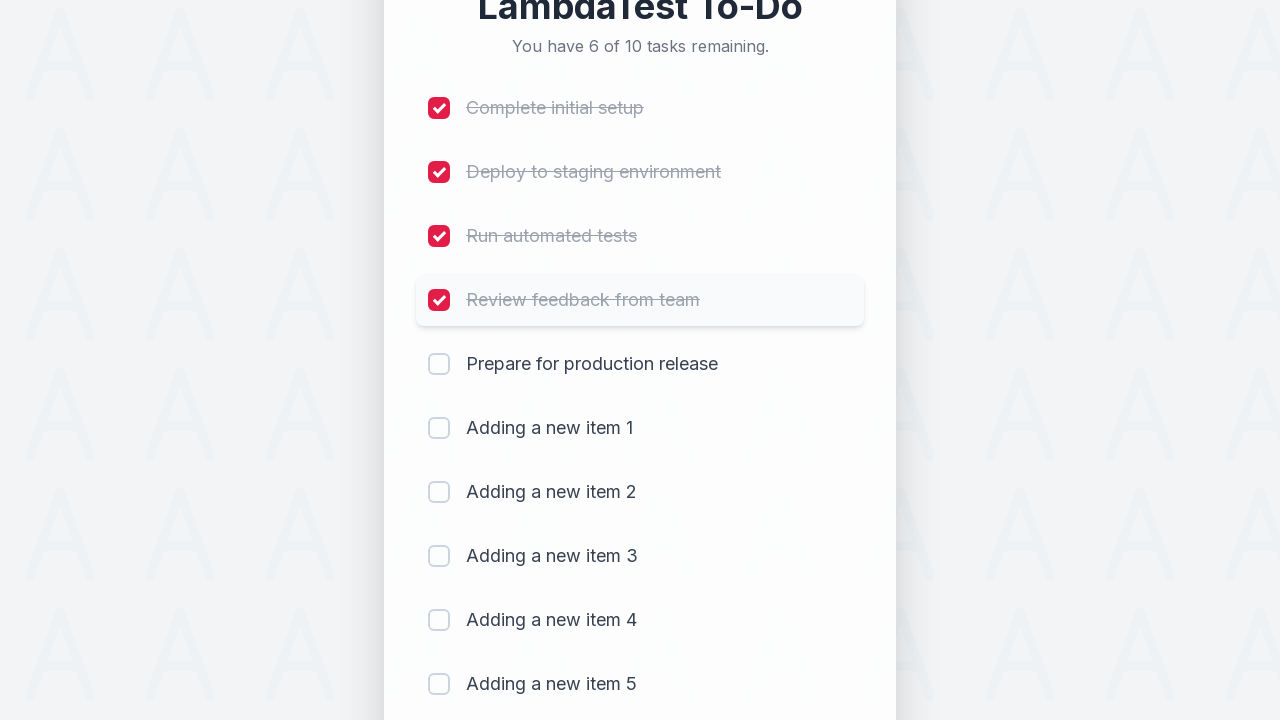

Clicked checkbox for item 5 at (439, 364) on (//input[@type='checkbox'])[5]
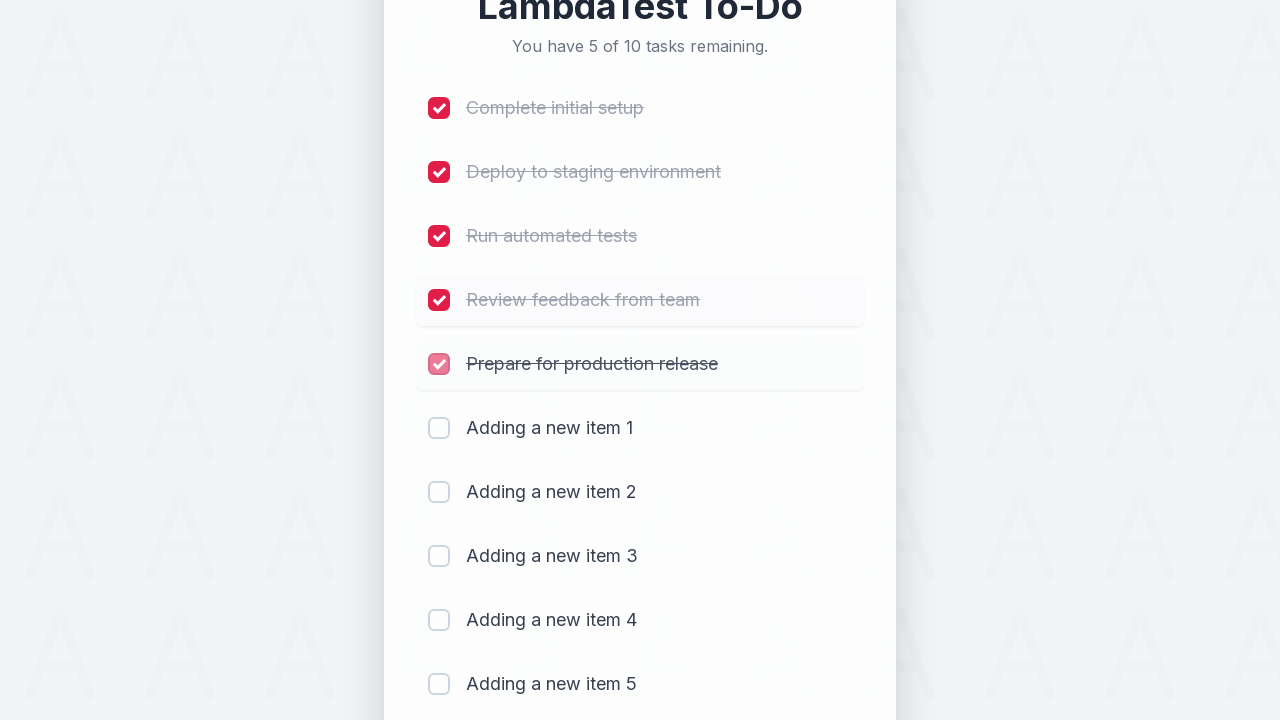

Waited 300ms for item 5 to be marked as completed
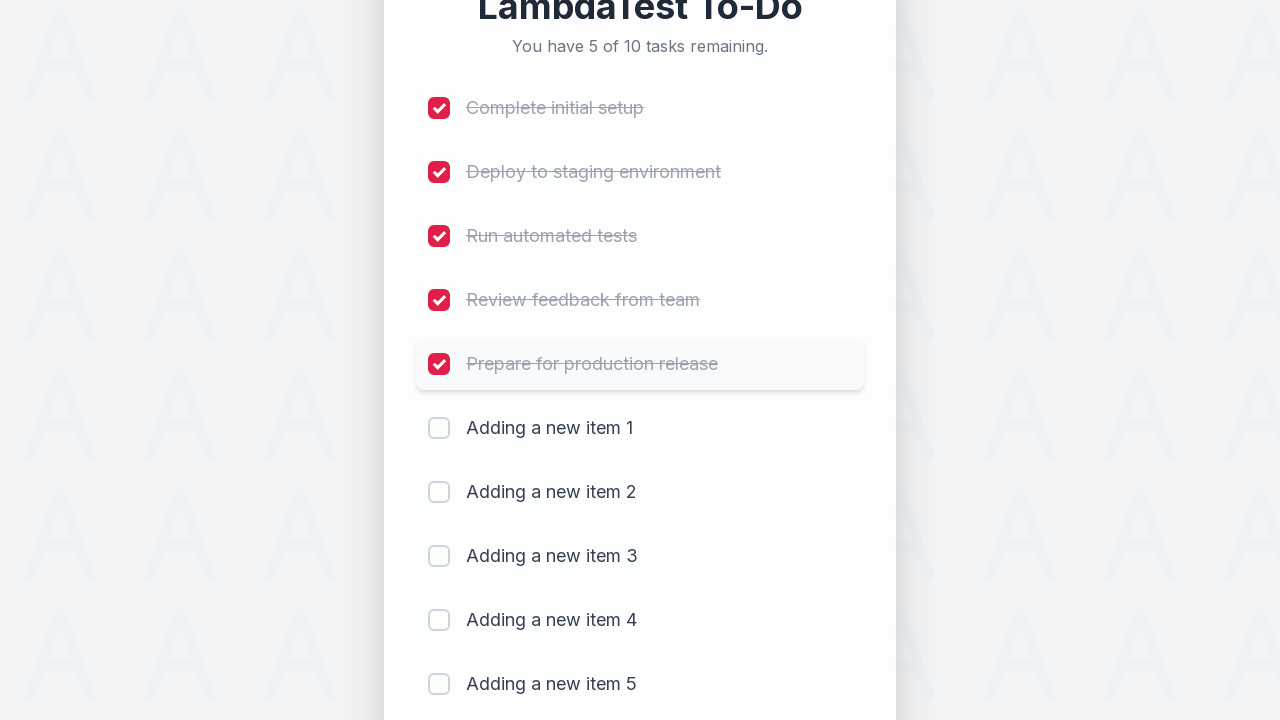

Clicked checkbox for item 6 at (439, 428) on (//input[@type='checkbox'])[6]
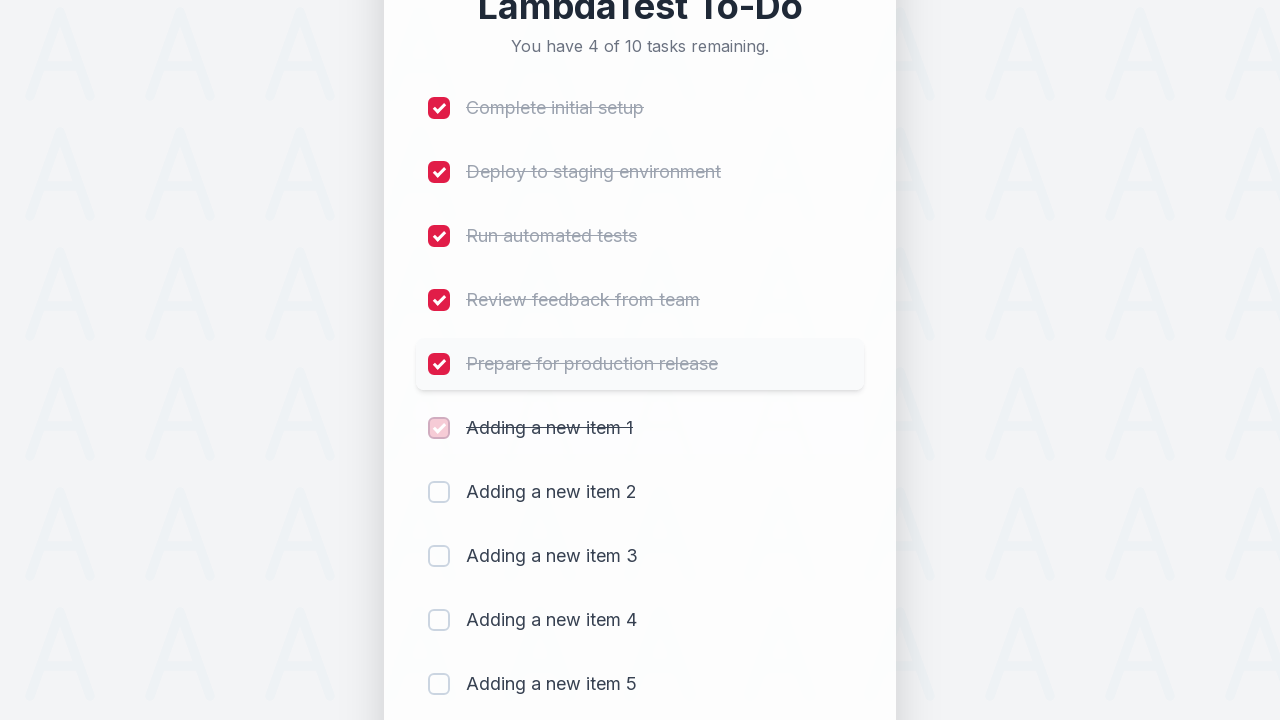

Waited 300ms for item 6 to be marked as completed
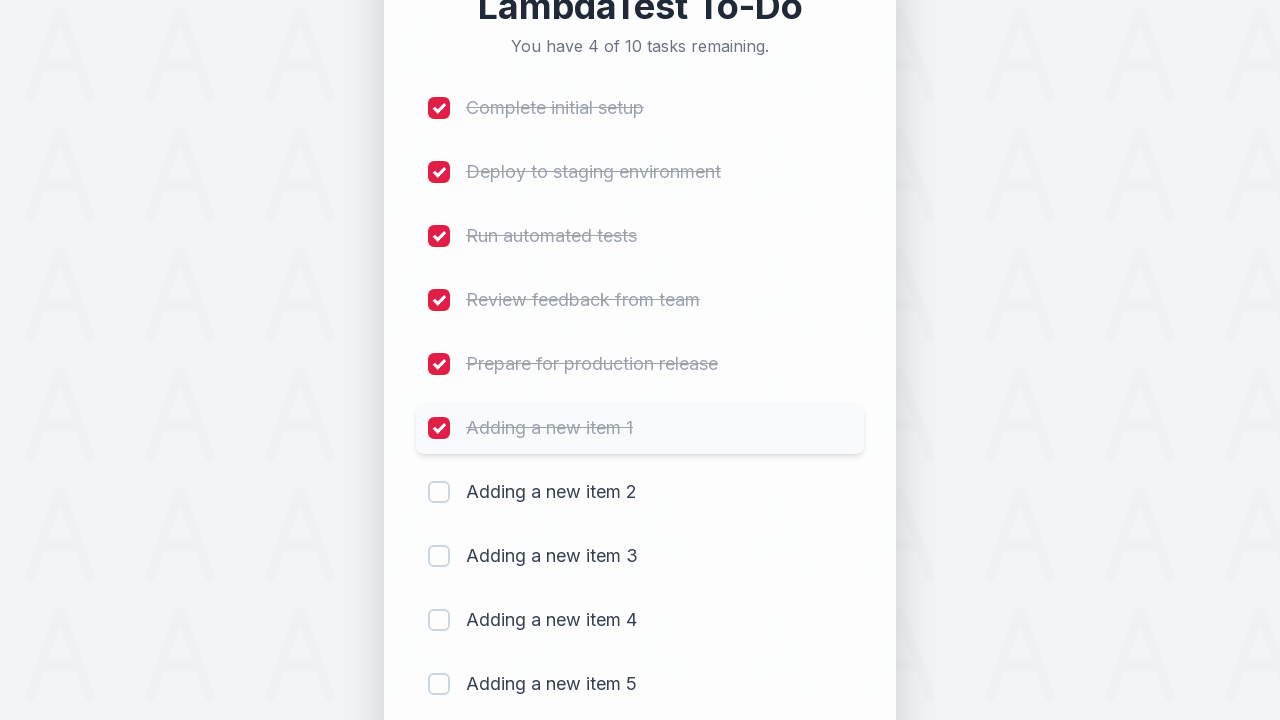

Clicked checkbox for item 7 at (439, 492) on (//input[@type='checkbox'])[7]
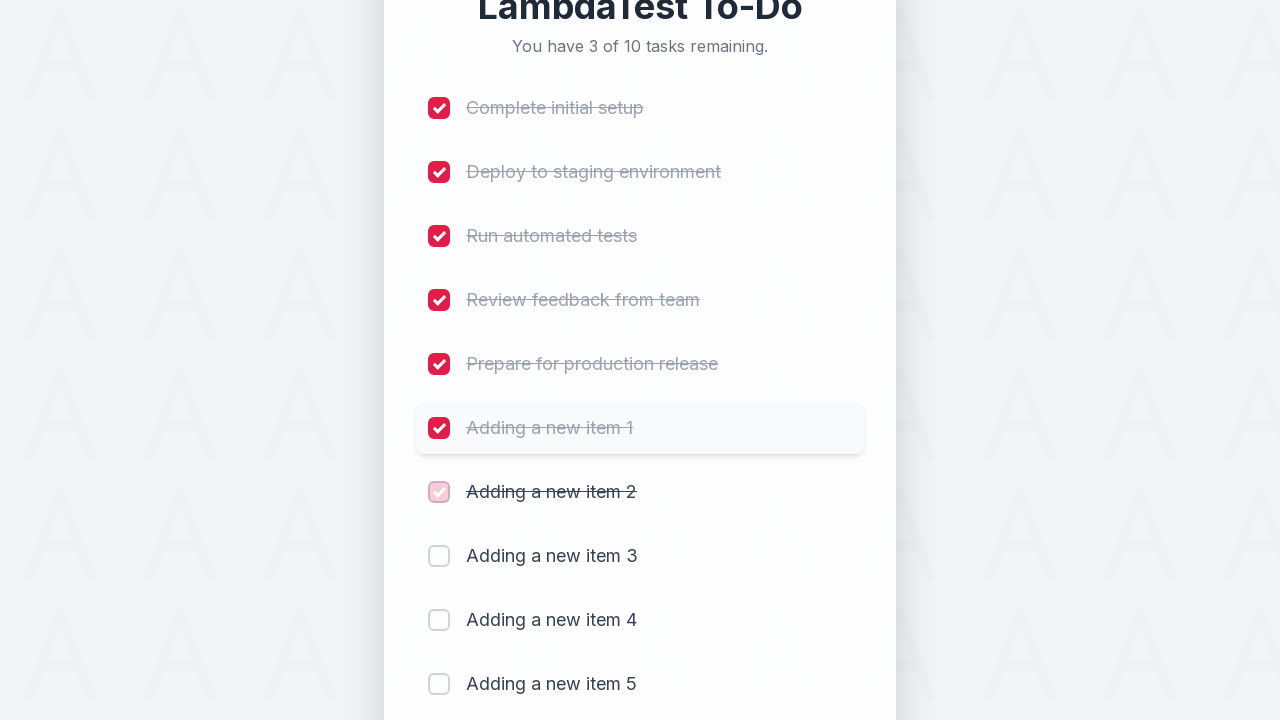

Waited 300ms for item 7 to be marked as completed
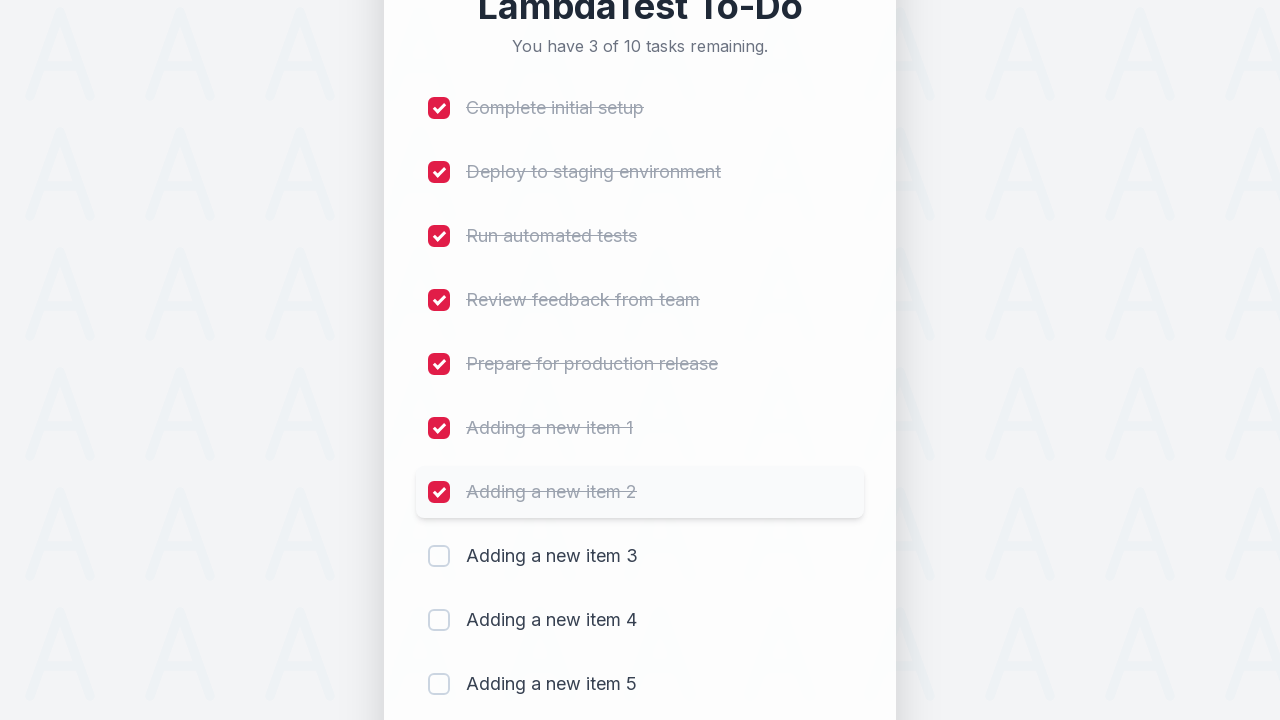

Clicked checkbox for item 8 at (439, 556) on (//input[@type='checkbox'])[8]
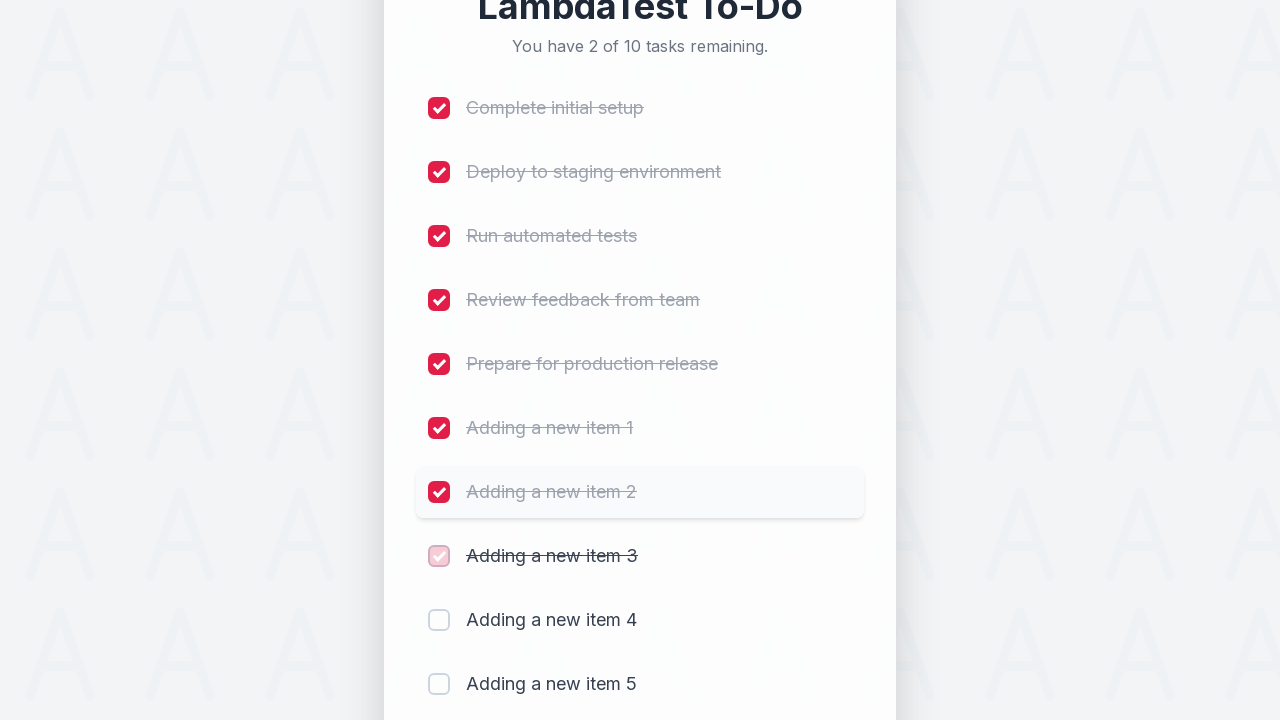

Waited 300ms for item 8 to be marked as completed
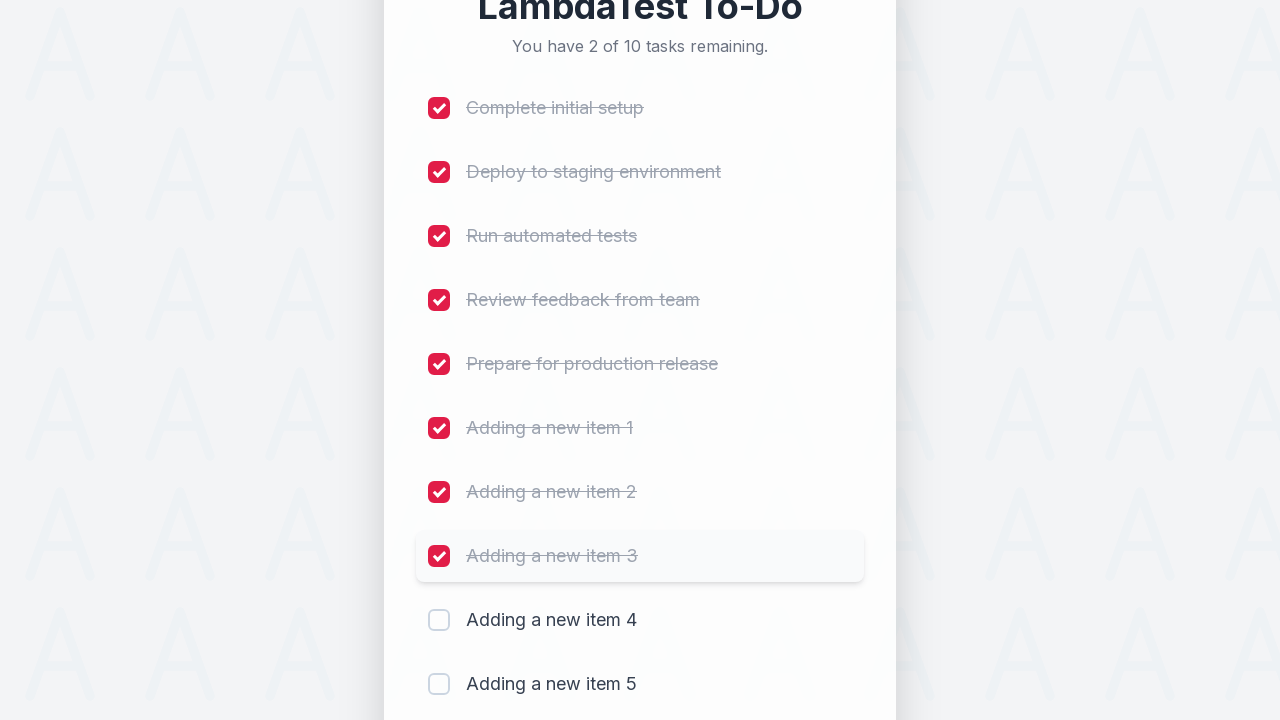

Clicked checkbox for item 9 at (439, 620) on (//input[@type='checkbox'])[9]
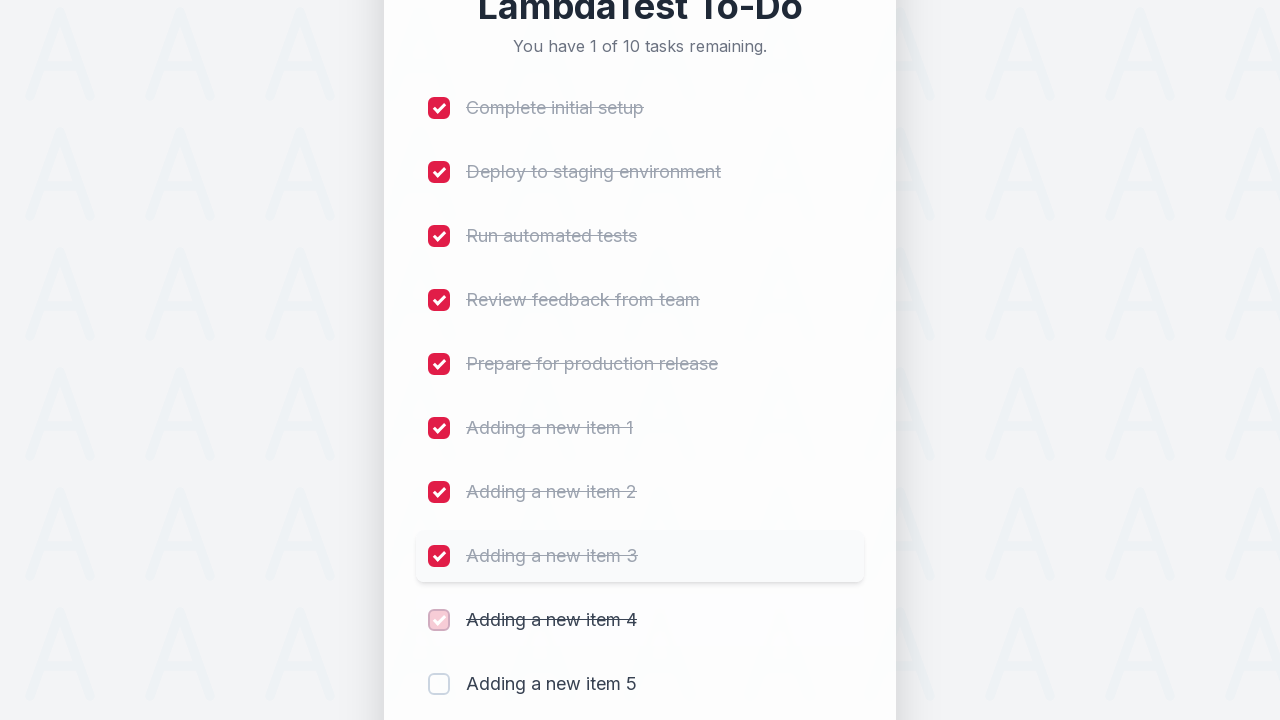

Waited 300ms for item 9 to be marked as completed
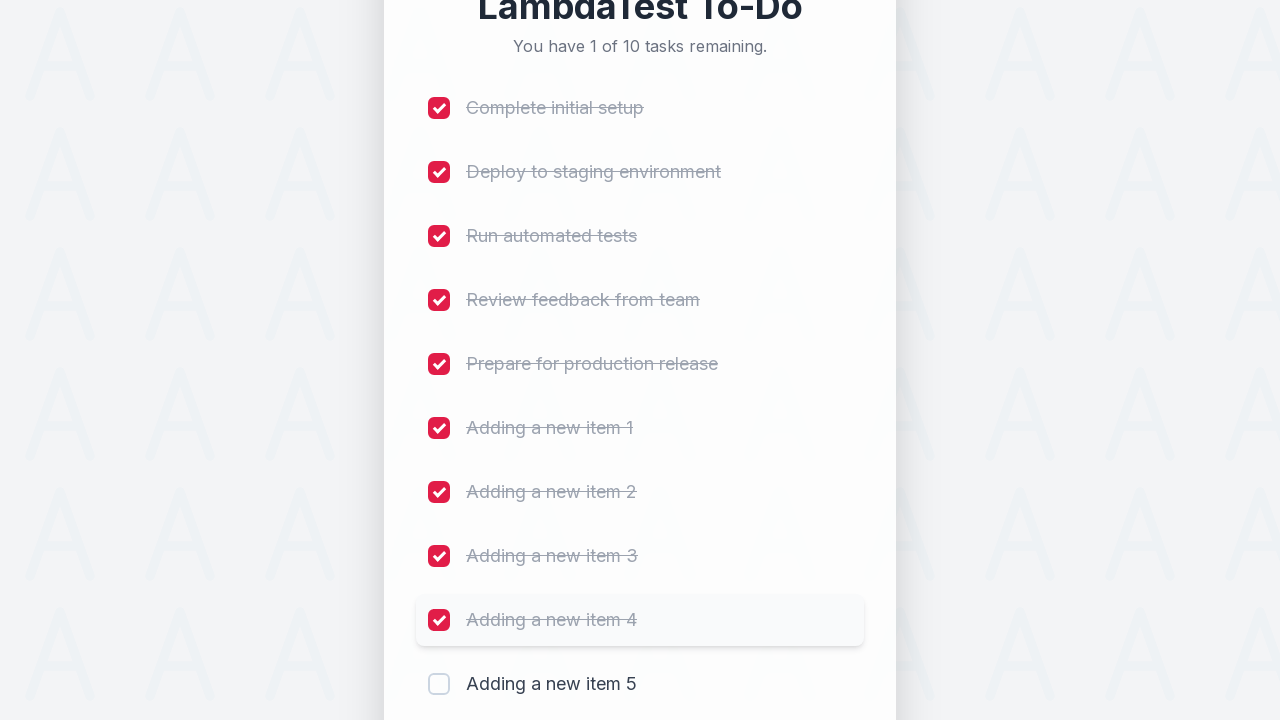

Clicked checkbox for item 10 at (439, 684) on (//input[@type='checkbox'])[10]
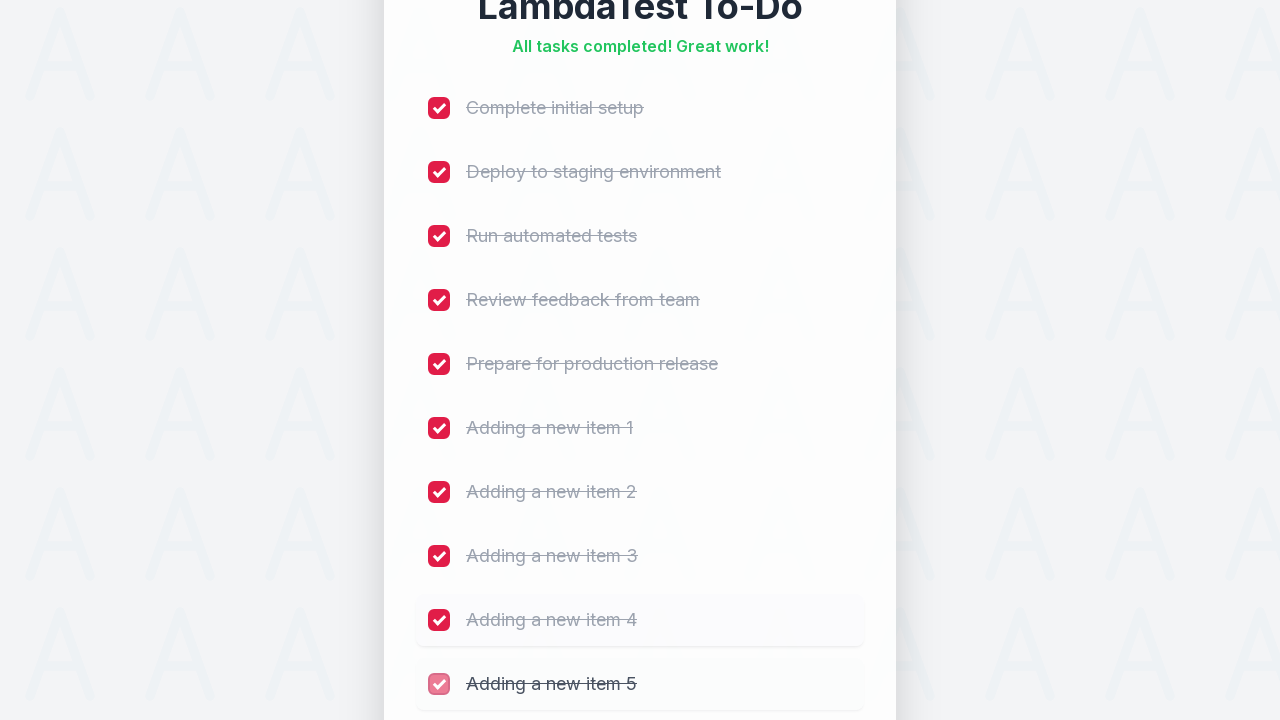

Waited 300ms for item 10 to be marked as completed
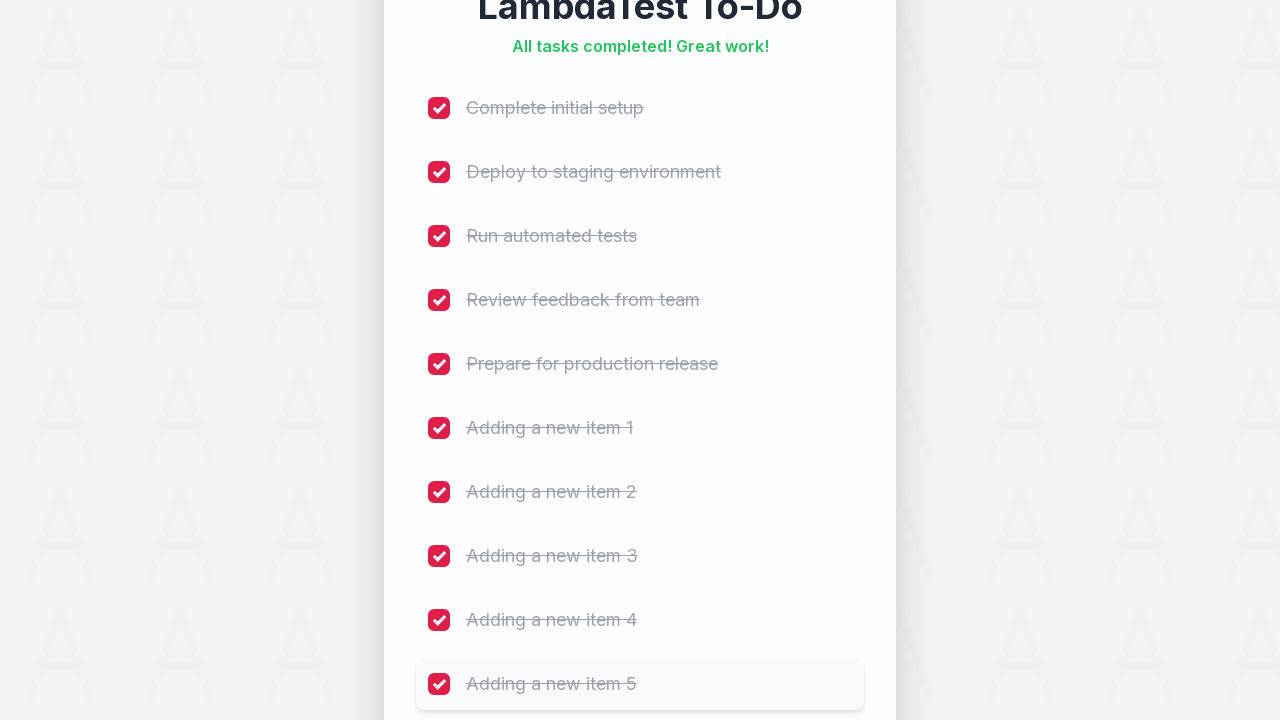

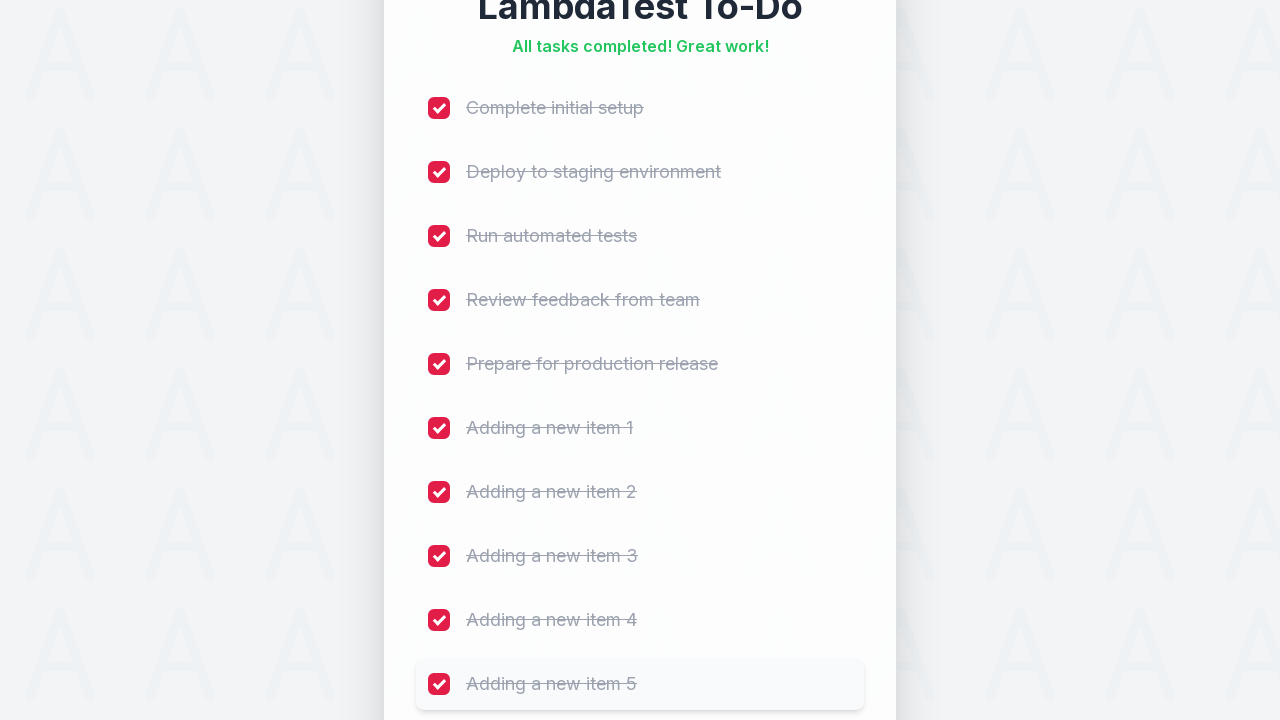